Navigates through a paginated quotes website by repeatedly clicking the "next" button until reaching the last page, verifying that quote elements are present on each page.

Starting URL: http://quotes.toscrape.com/js/

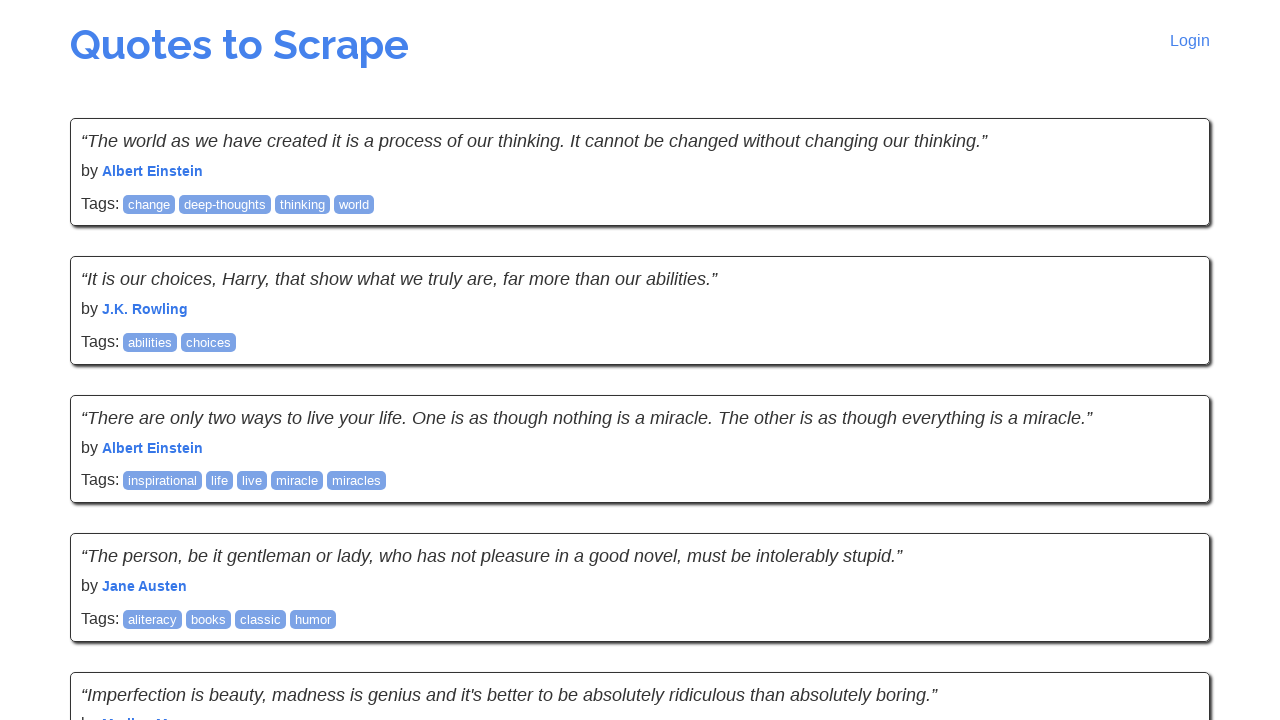

Waited for quote elements to load on the first page
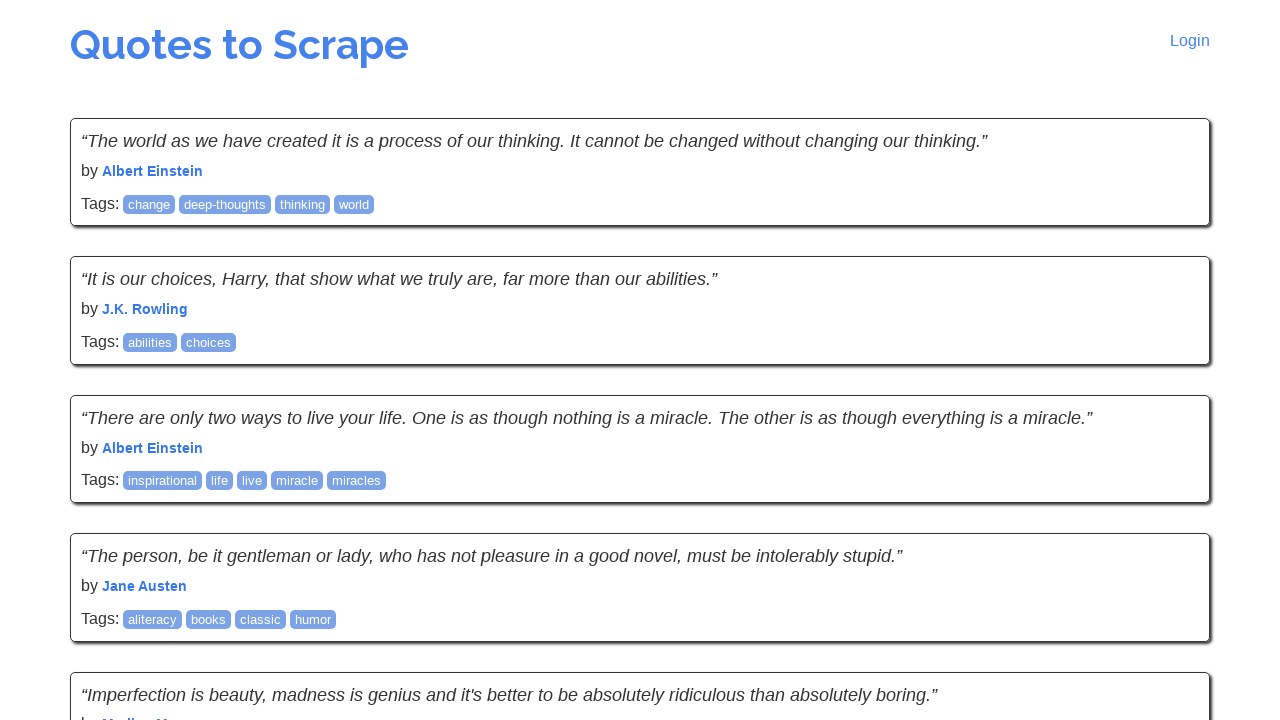

Verified quote elements are present on current page
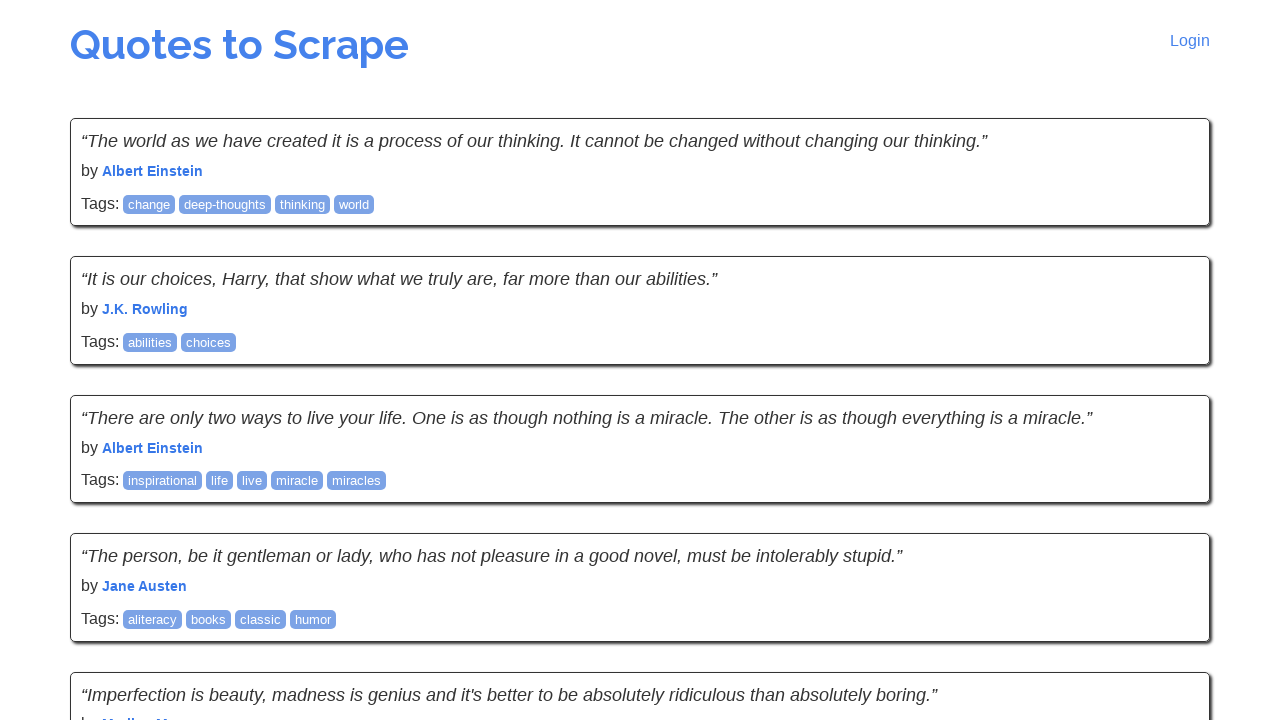

Located the next button element
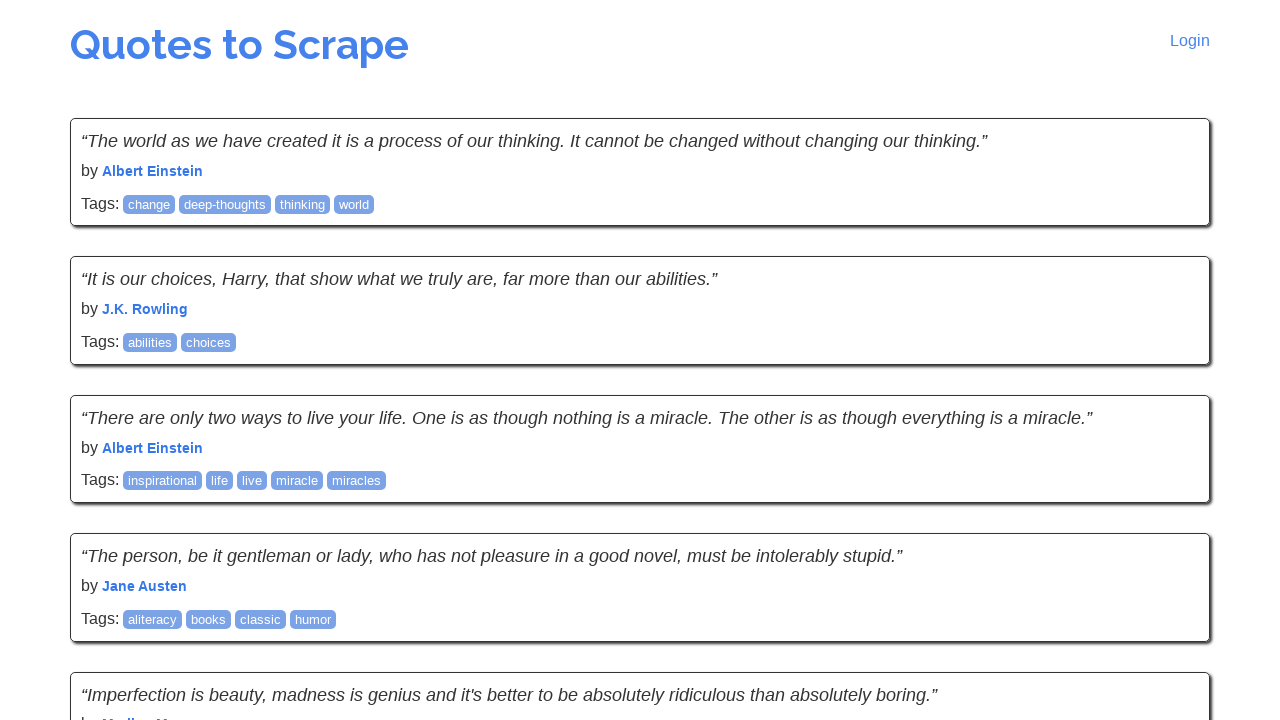

Clicked the next button to navigate to the next page
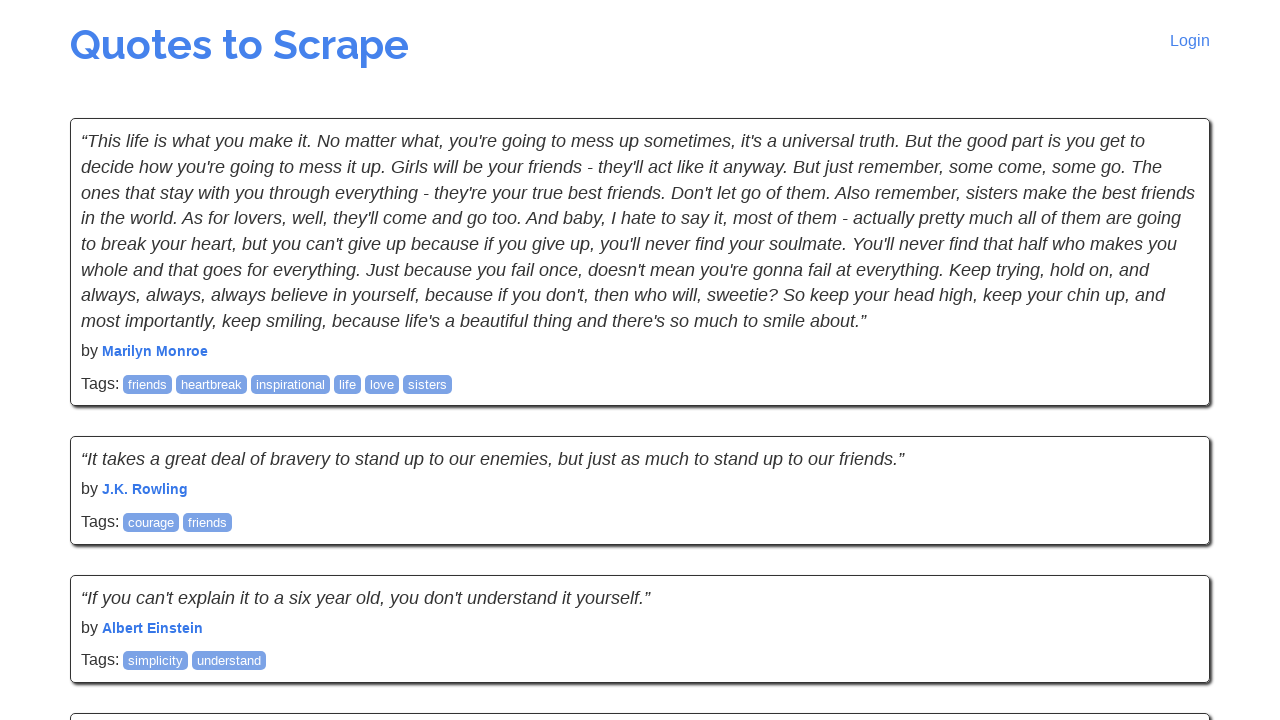

Waited for quote elements to load on the new page
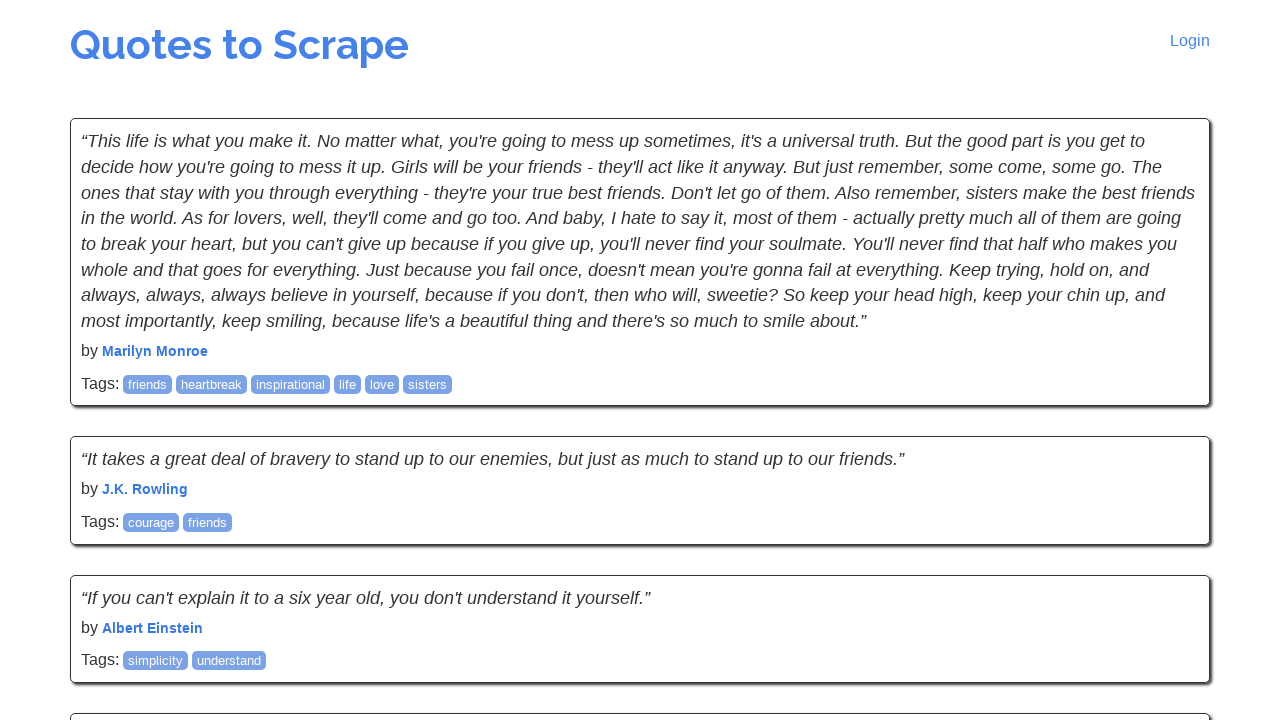

Verified quote elements are present on current page
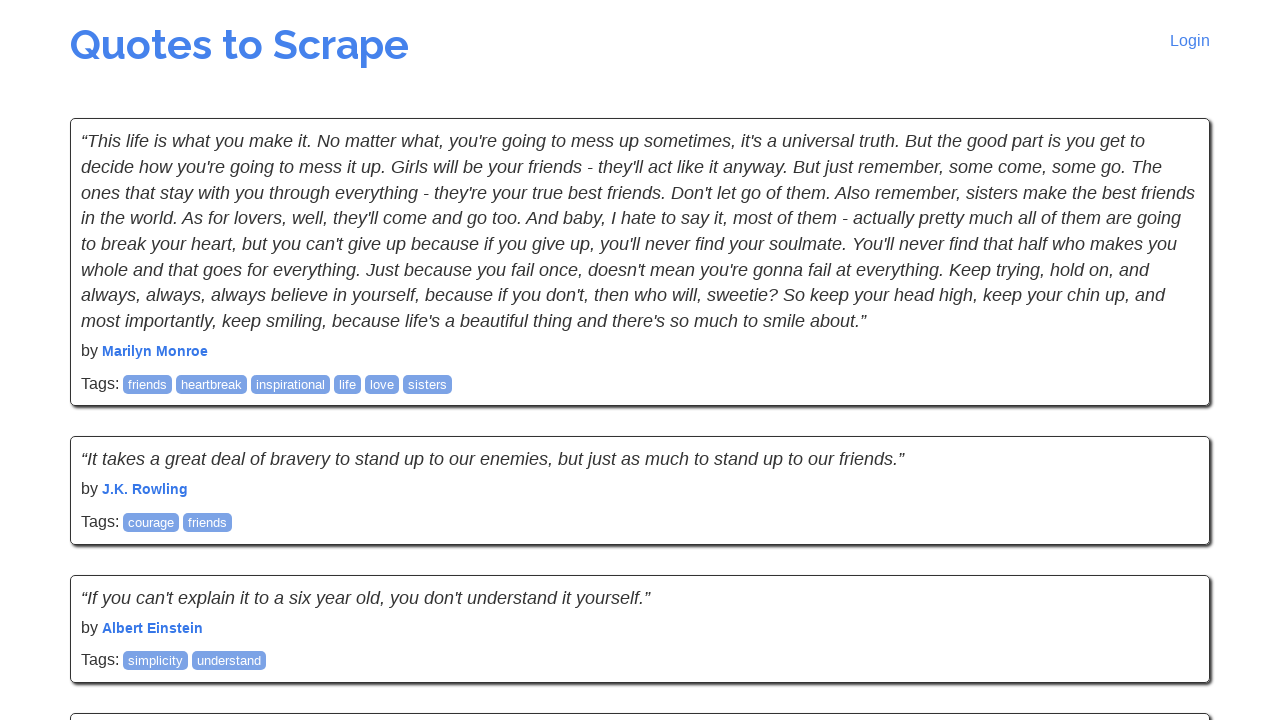

Located the next button element
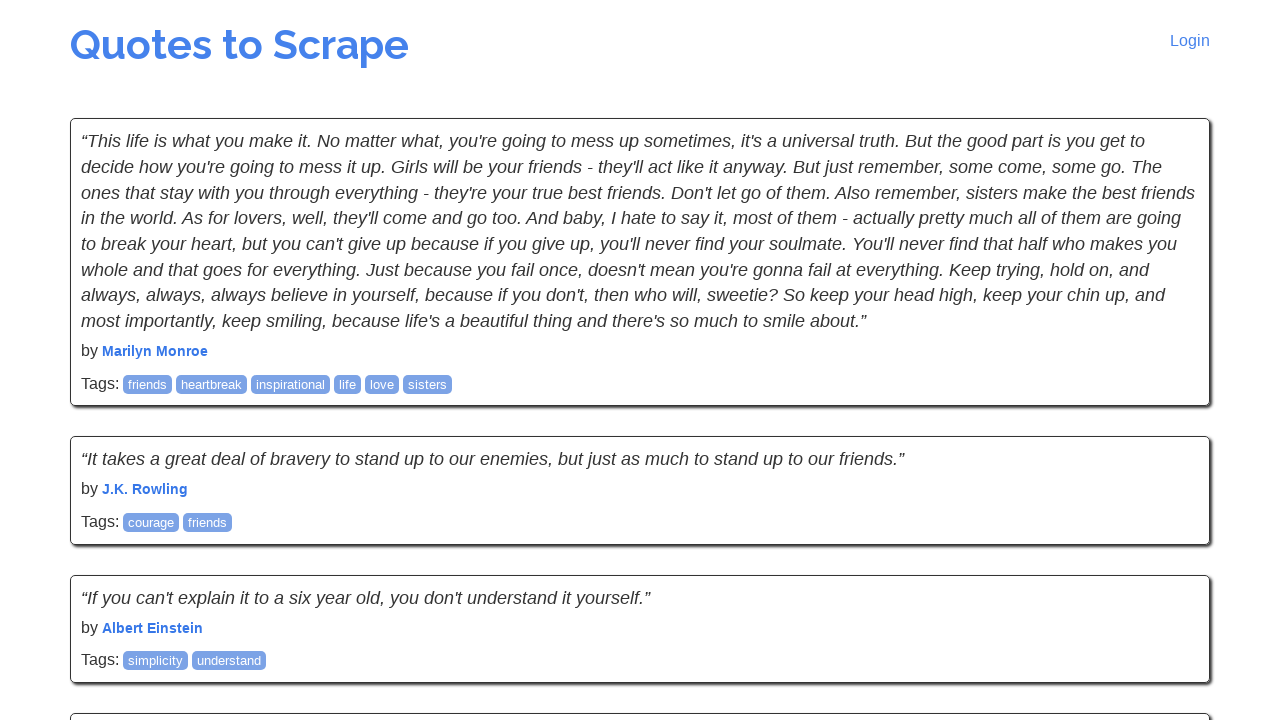

Clicked the next button to navigate to the next page
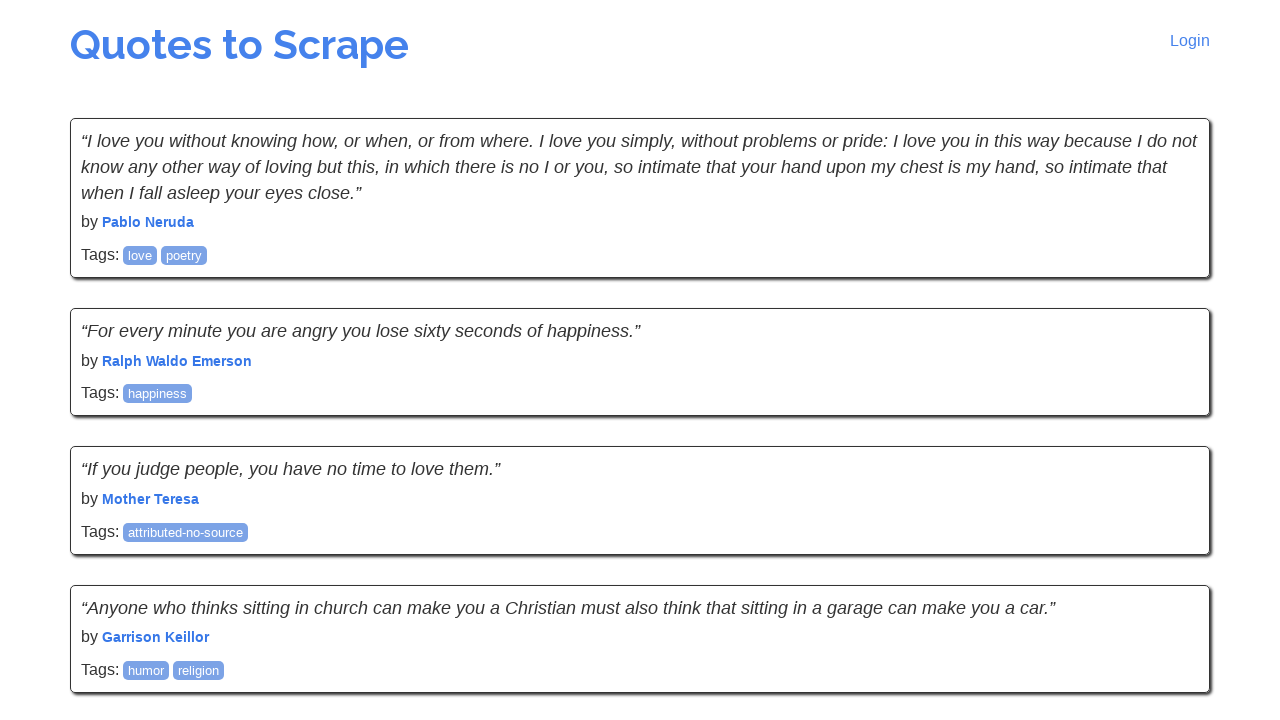

Waited for quote elements to load on the new page
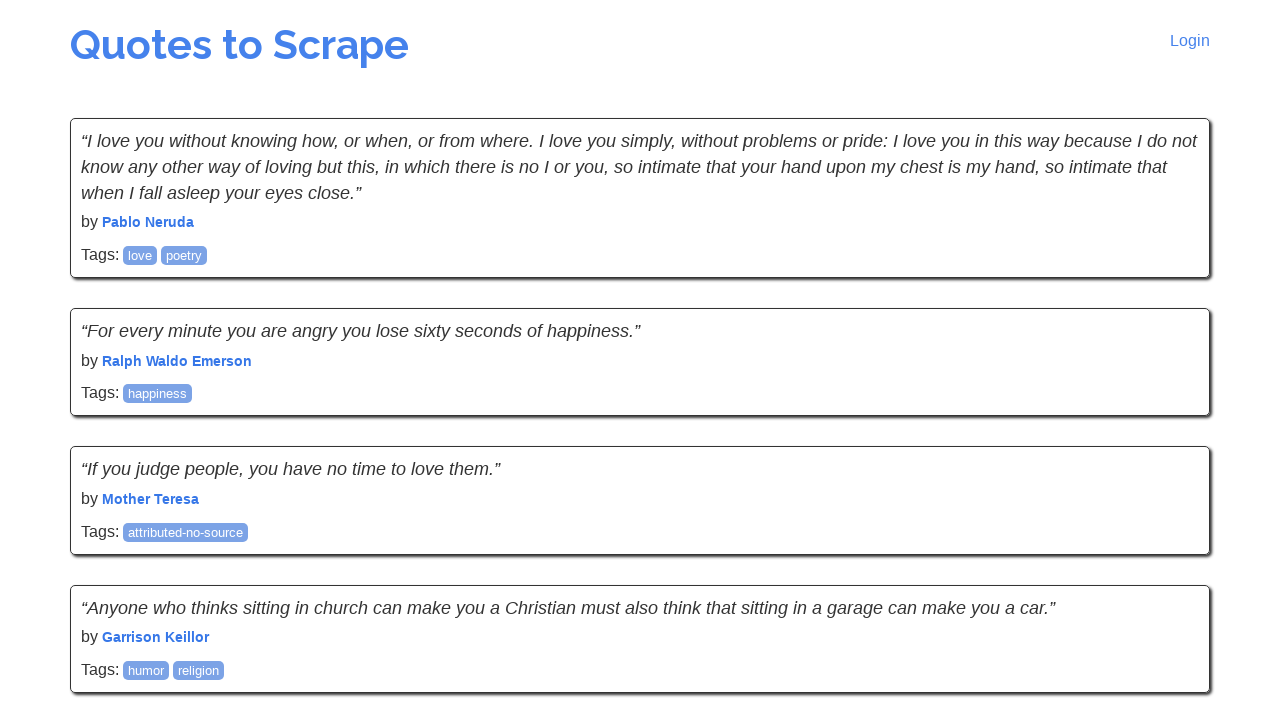

Verified quote elements are present on current page
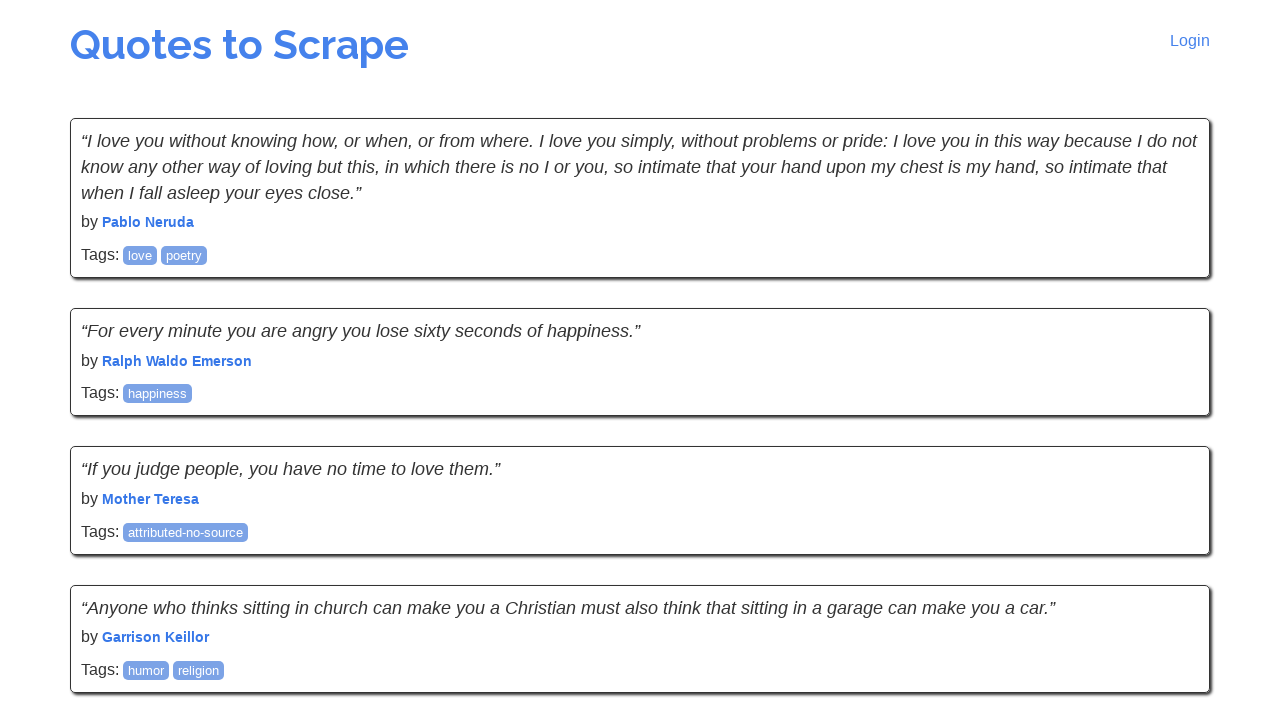

Located the next button element
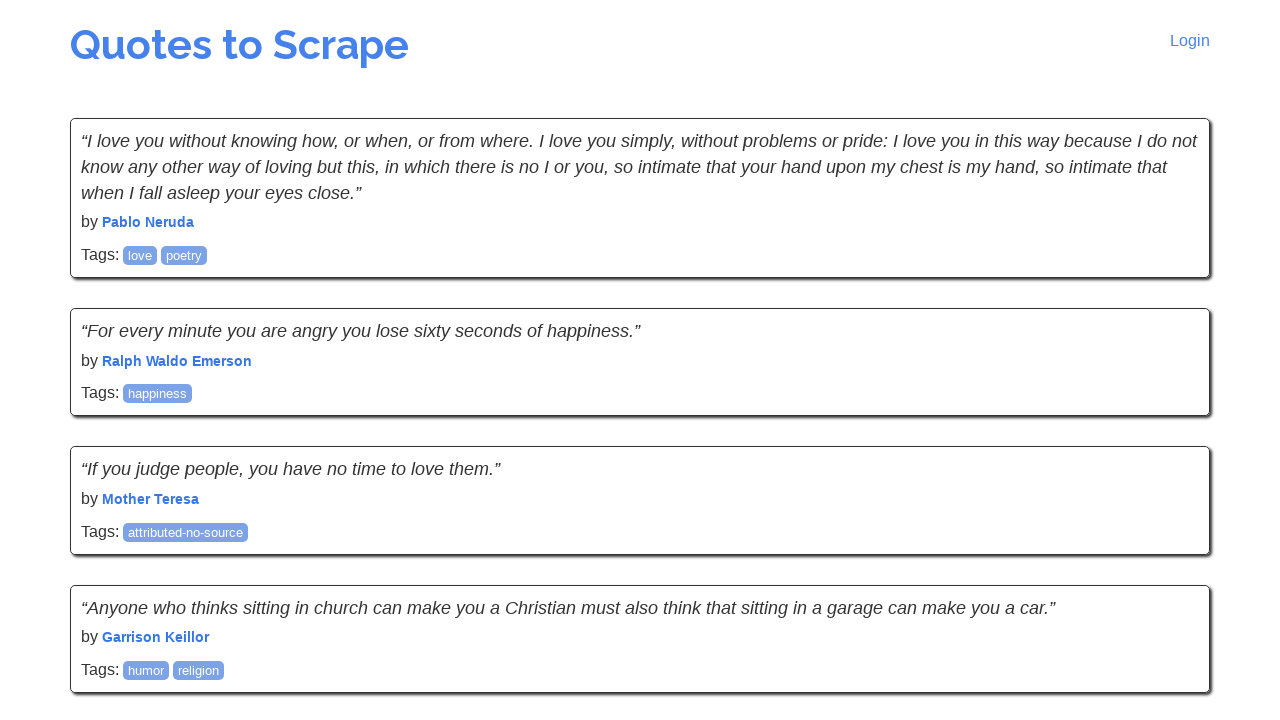

Clicked the next button to navigate to the next page
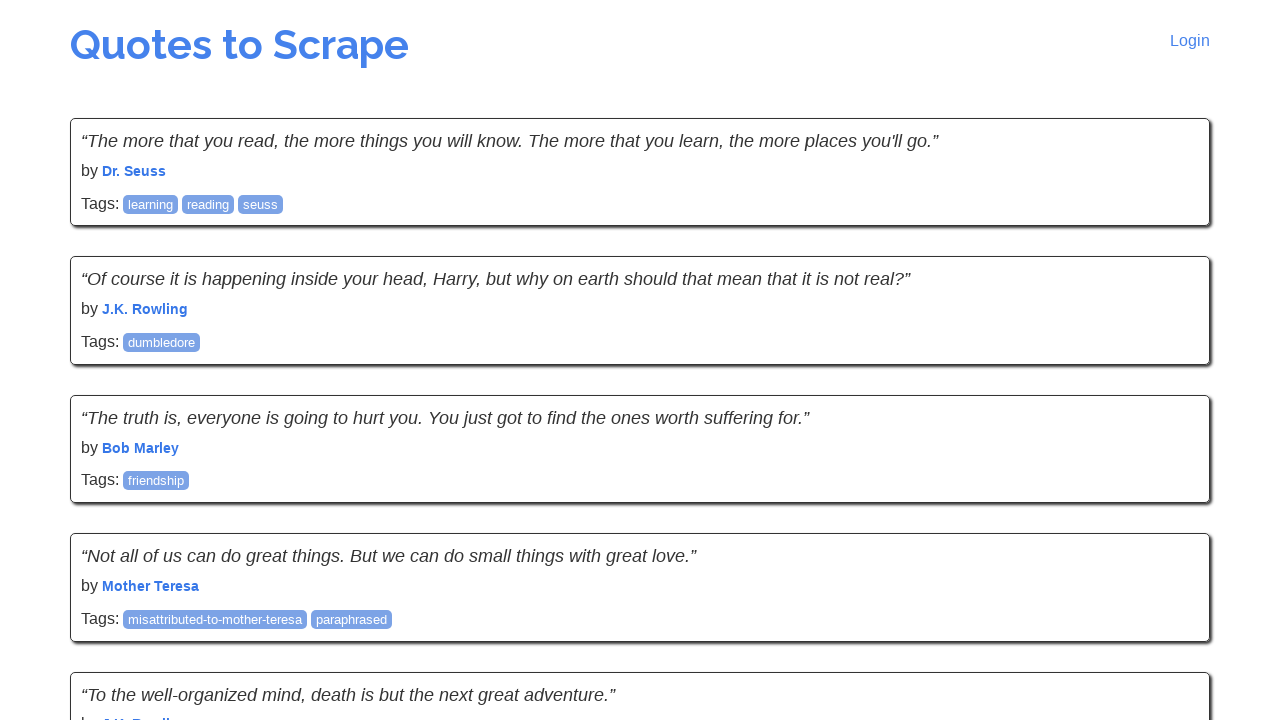

Waited for quote elements to load on the new page
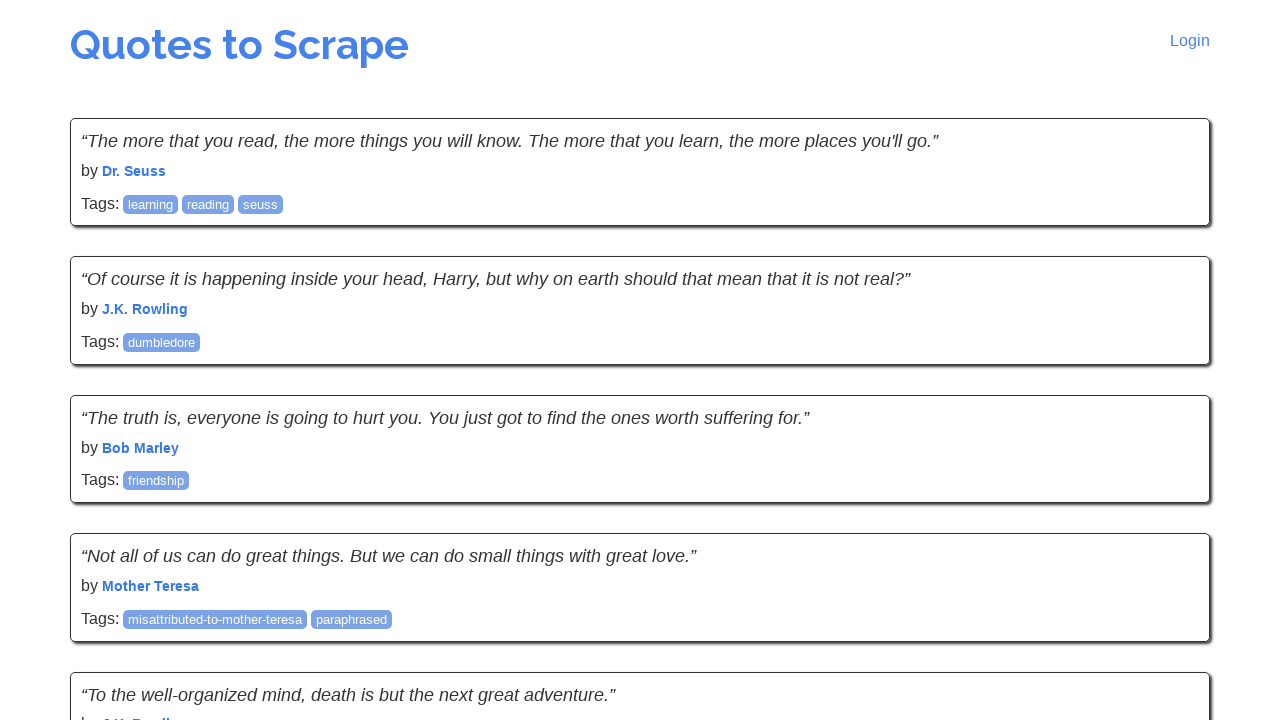

Verified quote elements are present on current page
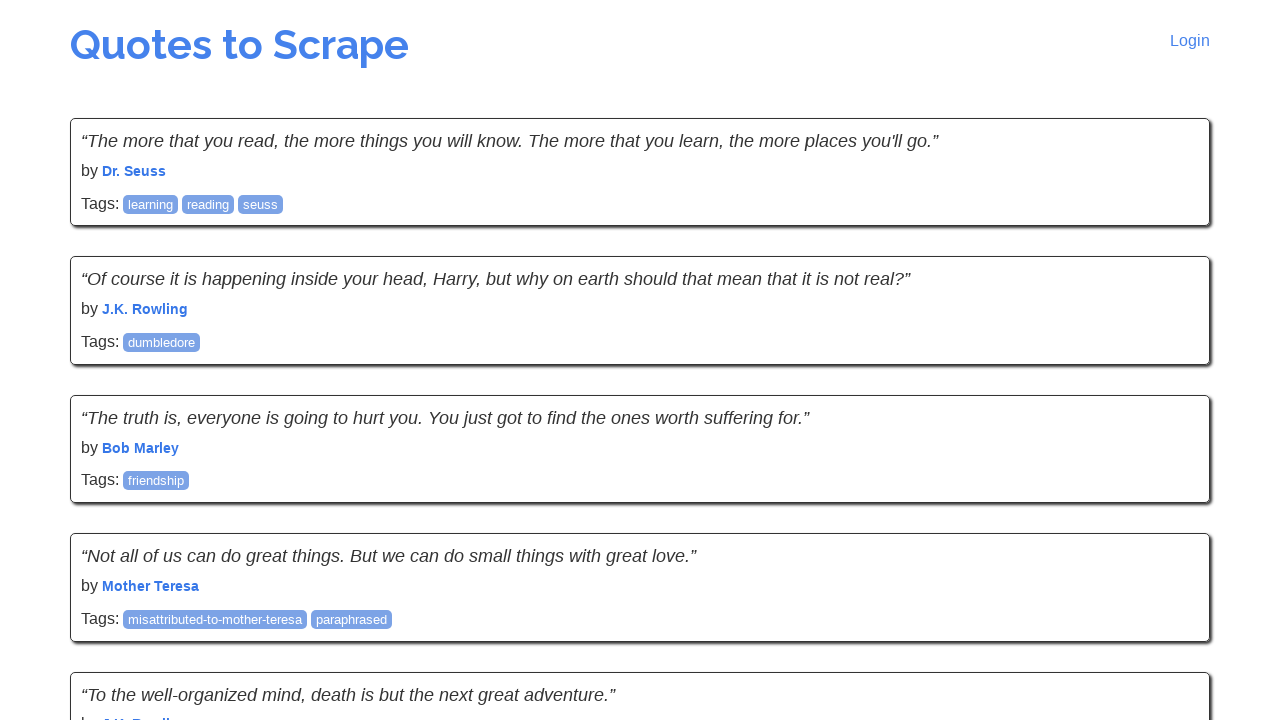

Located the next button element
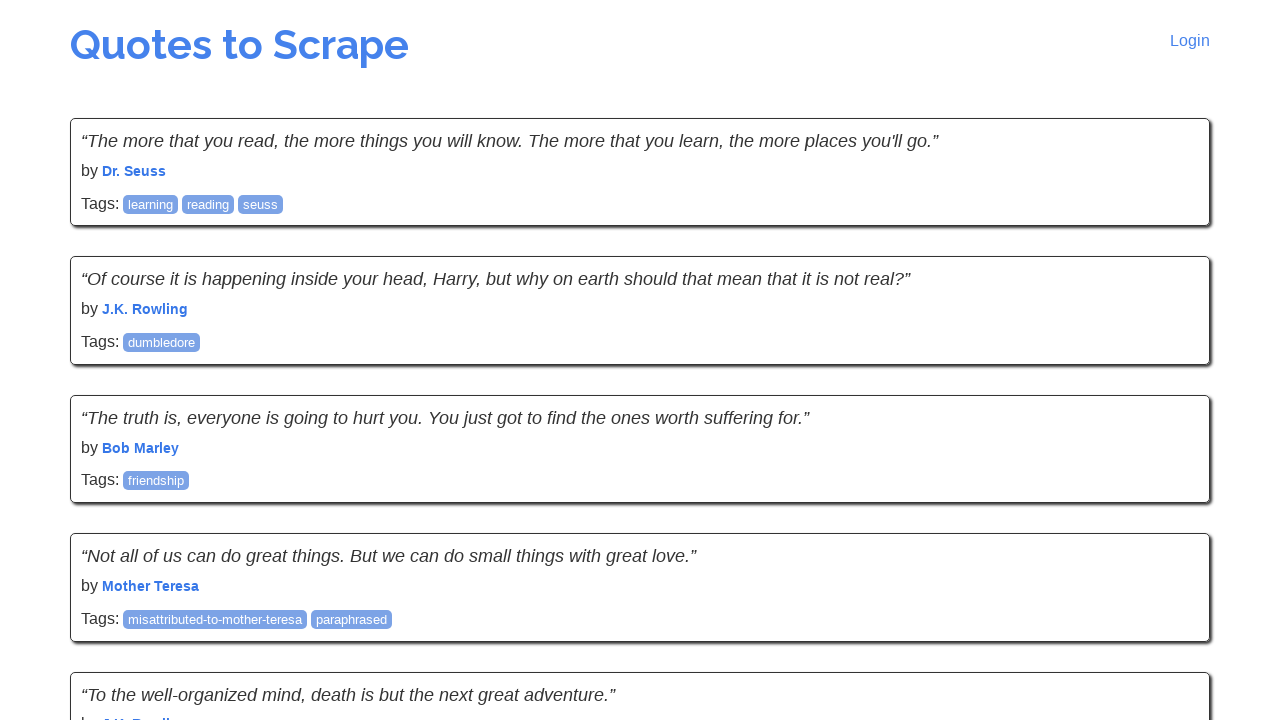

Clicked the next button to navigate to the next page
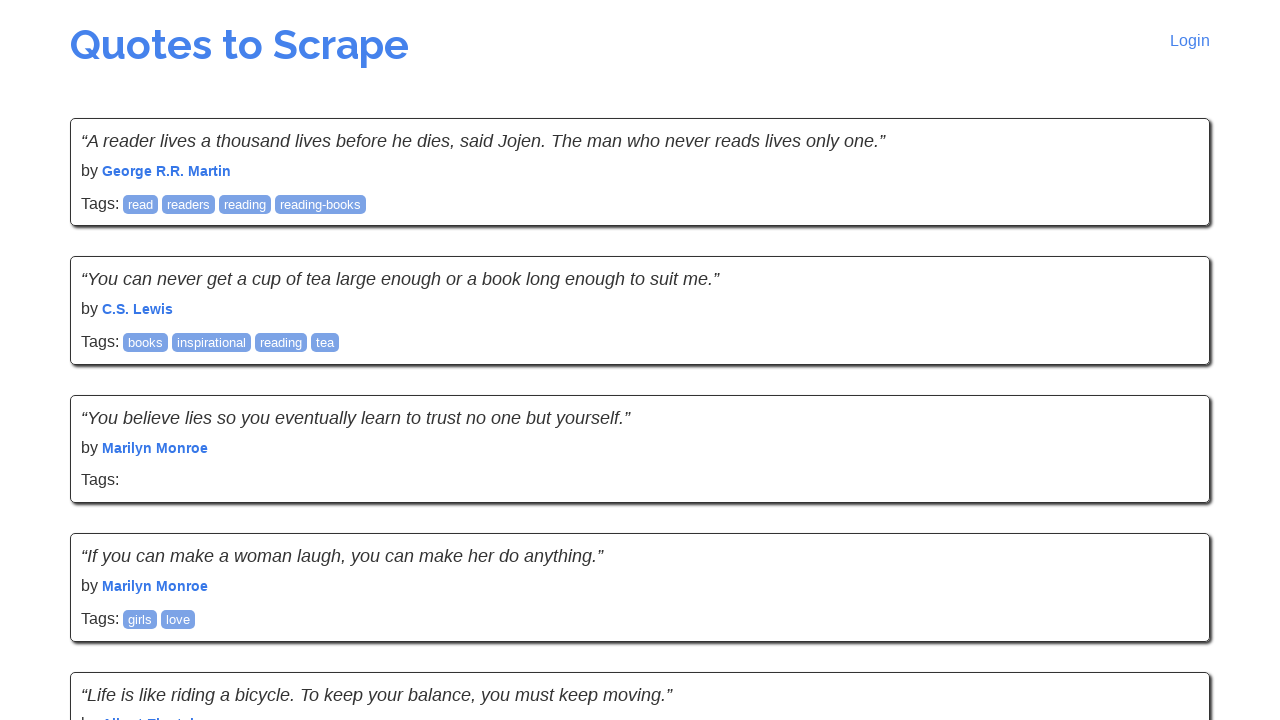

Waited for quote elements to load on the new page
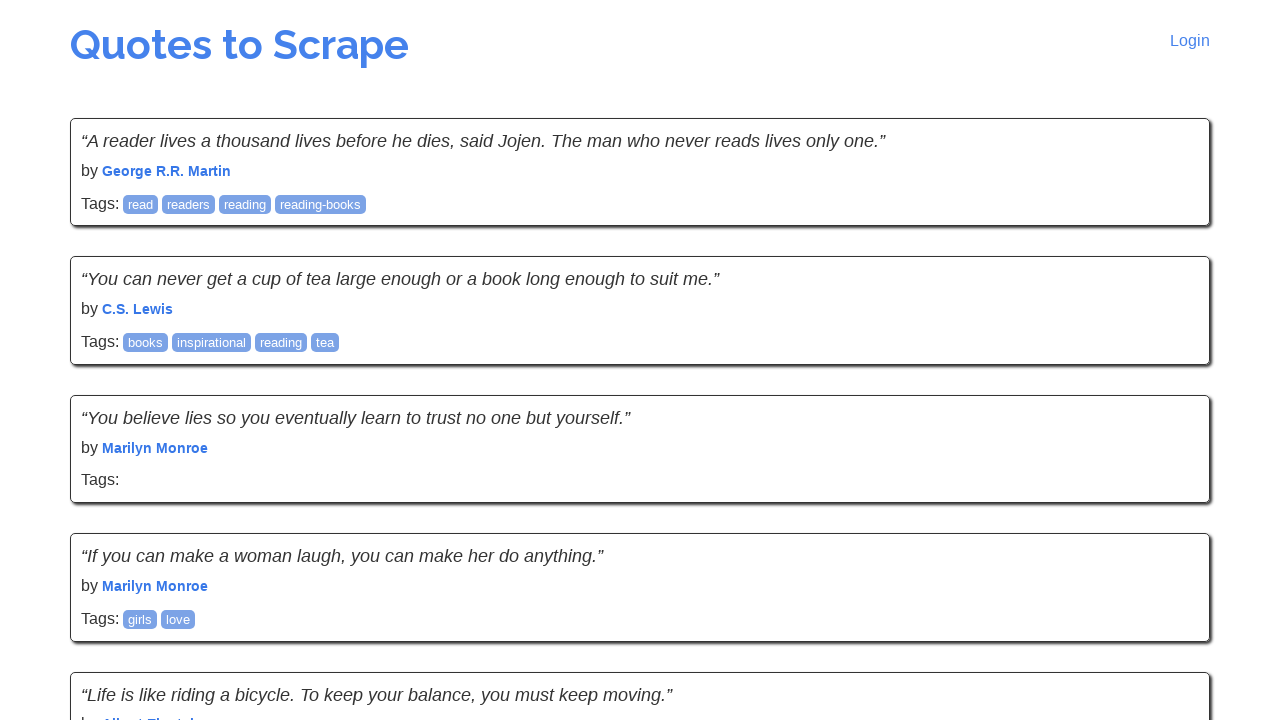

Verified quote elements are present on current page
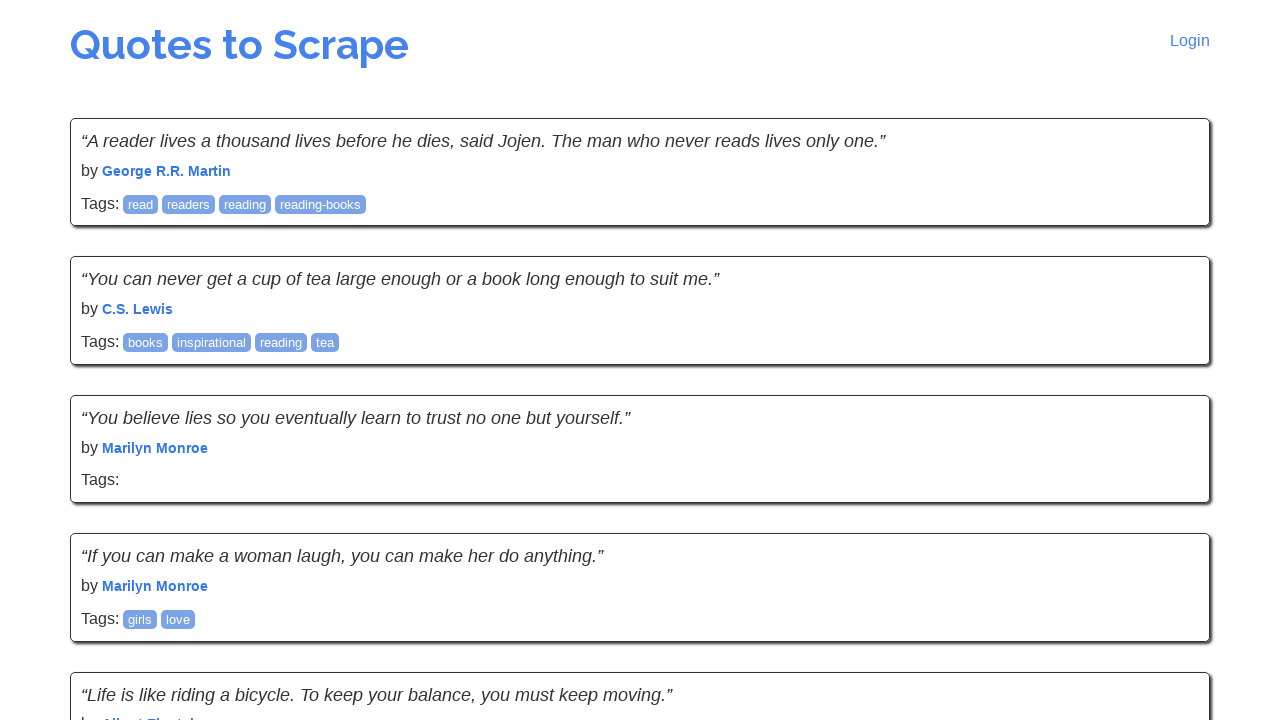

Located the next button element
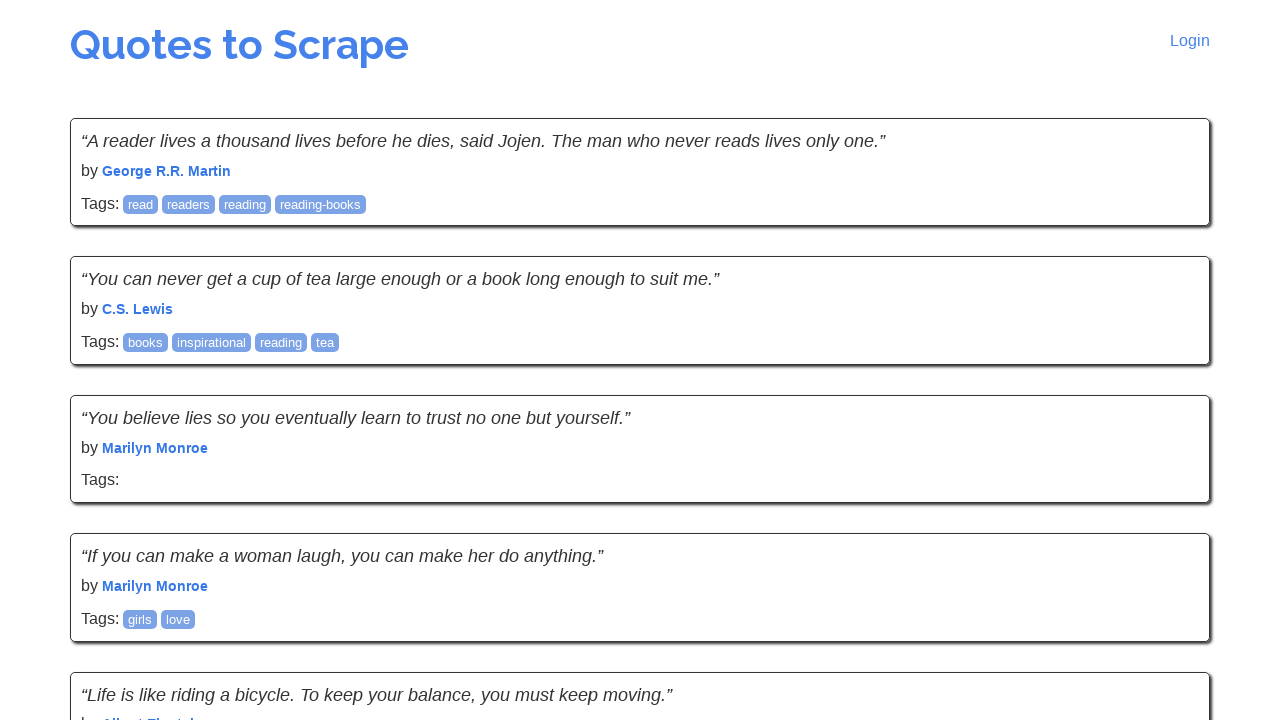

Clicked the next button to navigate to the next page
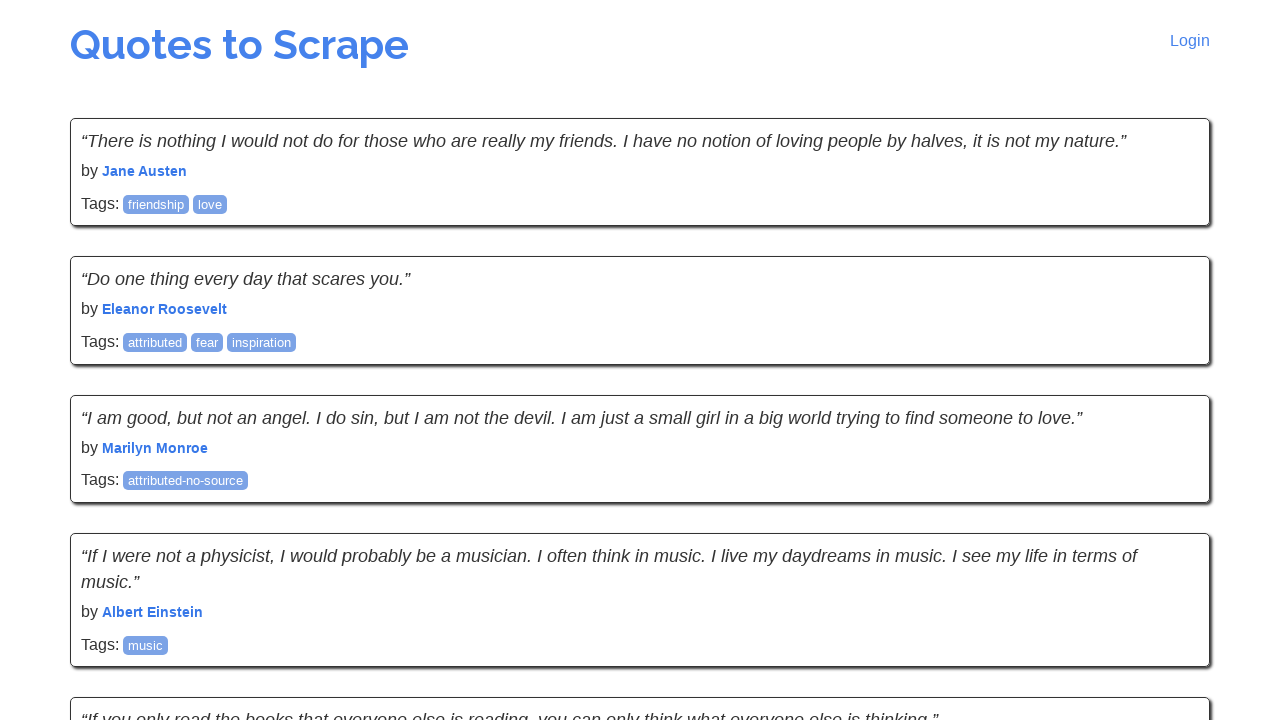

Waited for quote elements to load on the new page
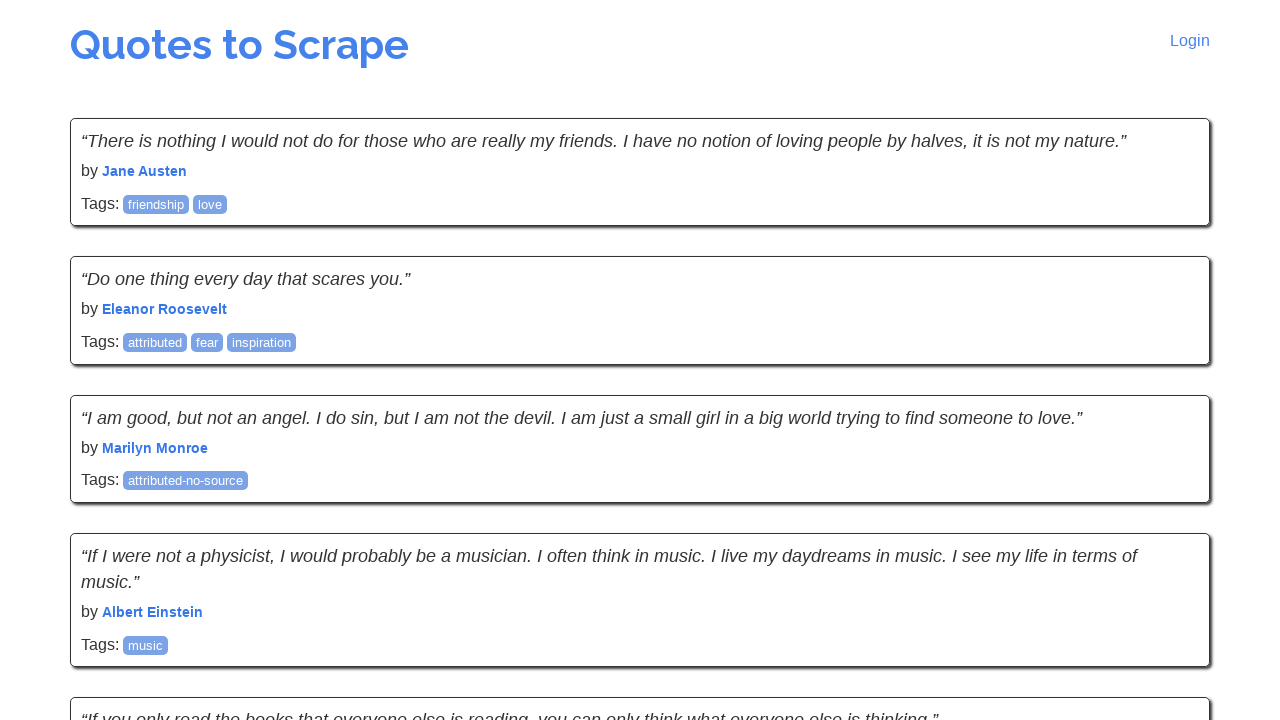

Verified quote elements are present on current page
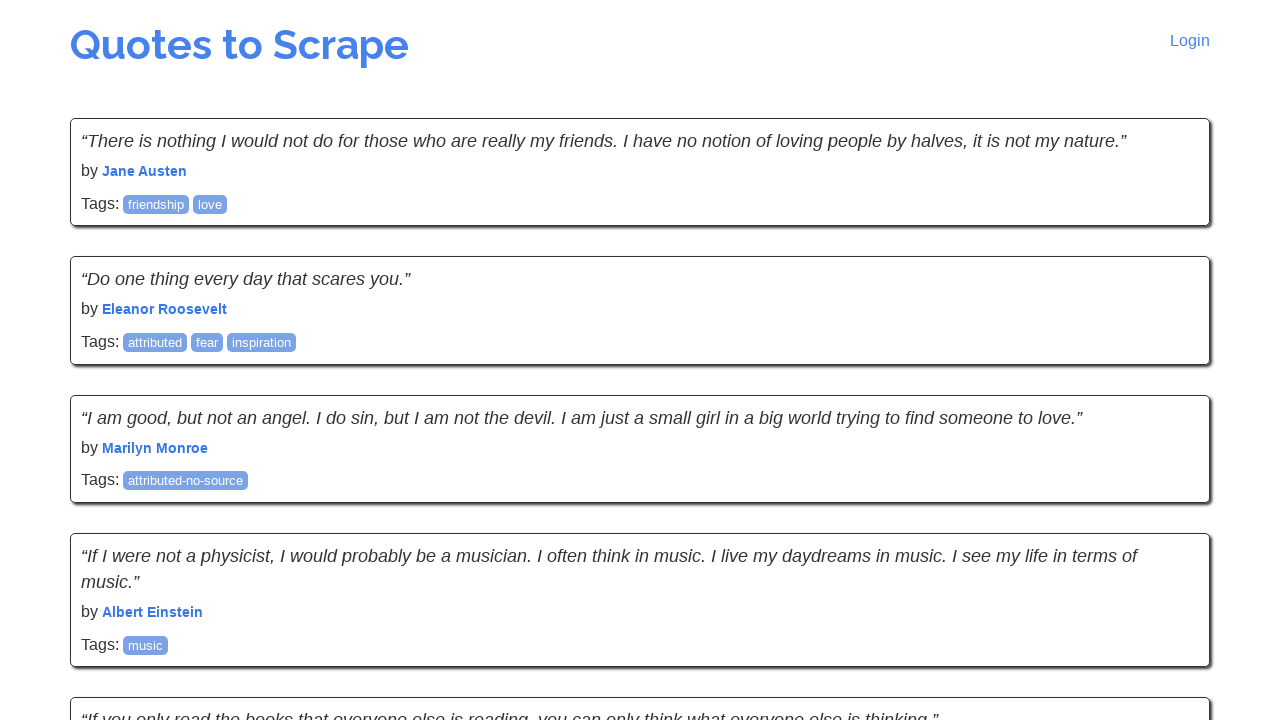

Located the next button element
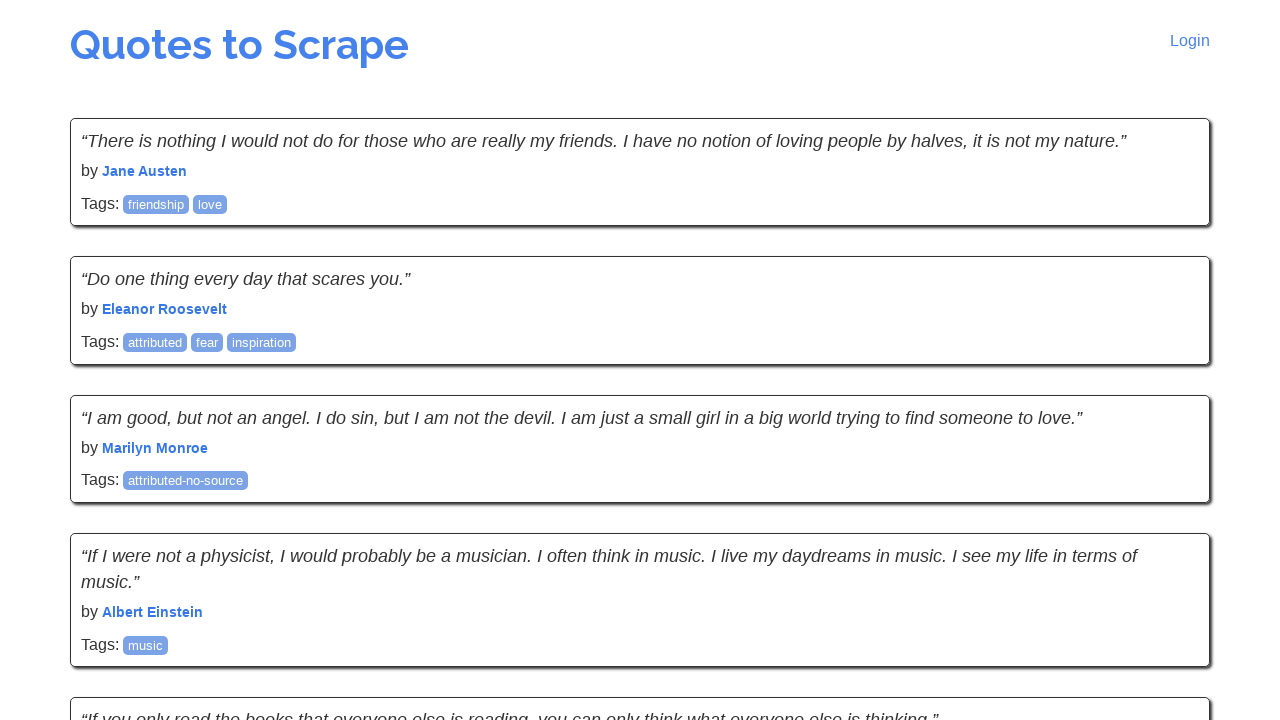

Clicked the next button to navigate to the next page
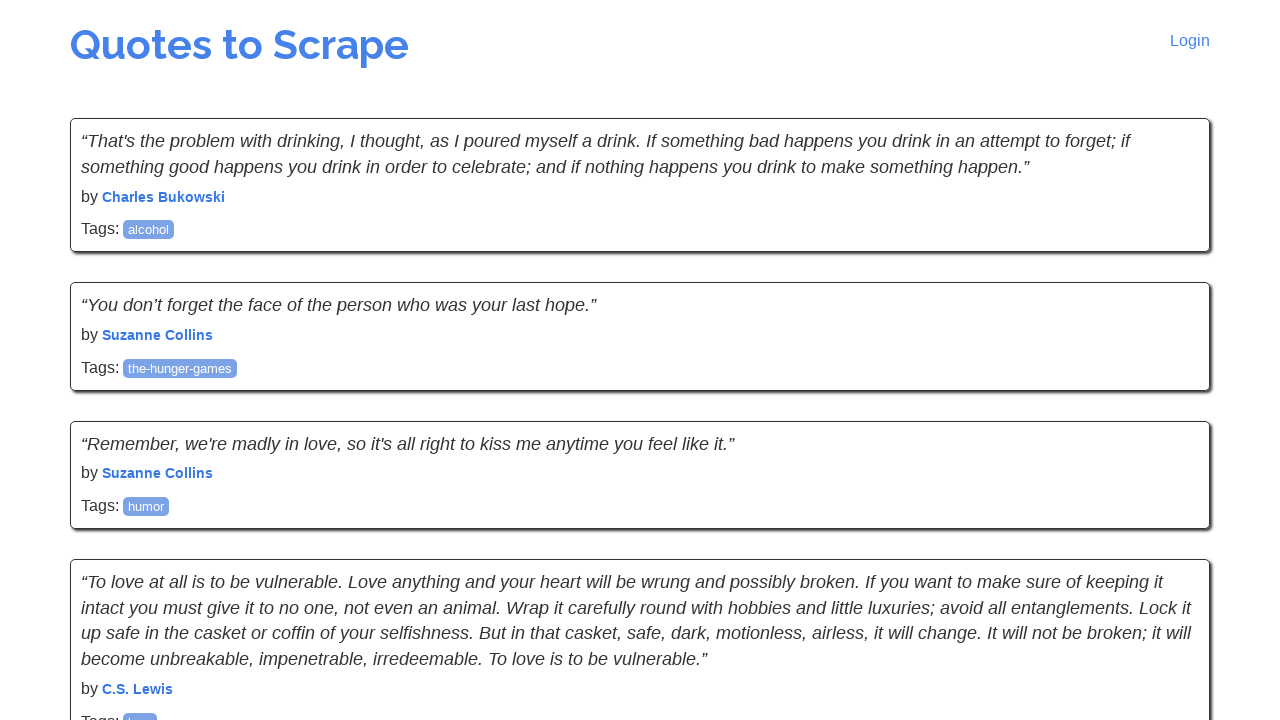

Waited for quote elements to load on the new page
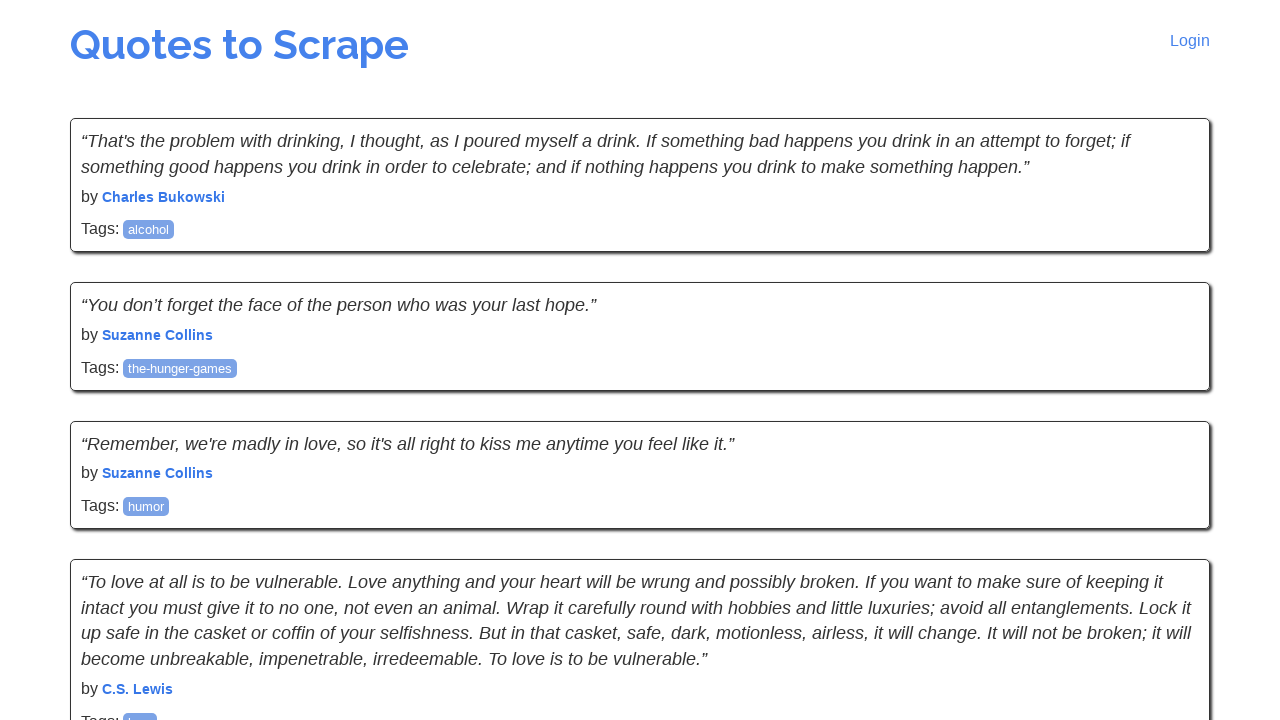

Verified quote elements are present on current page
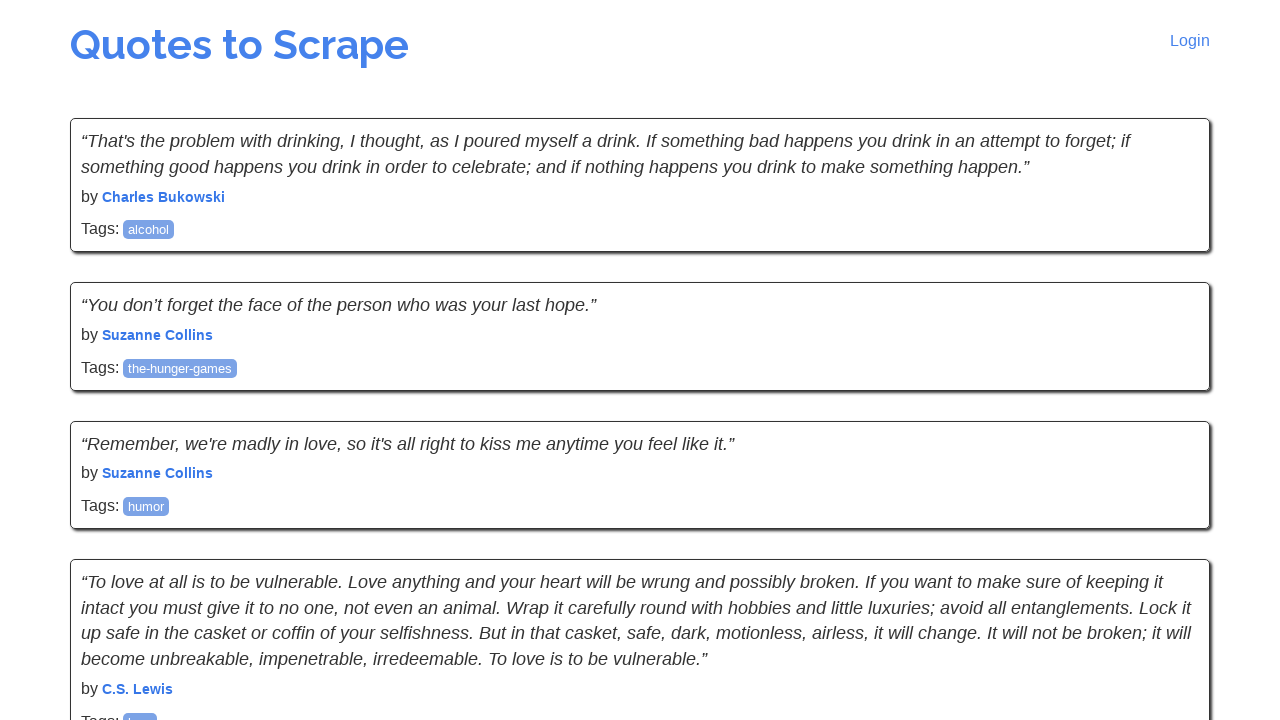

Located the next button element
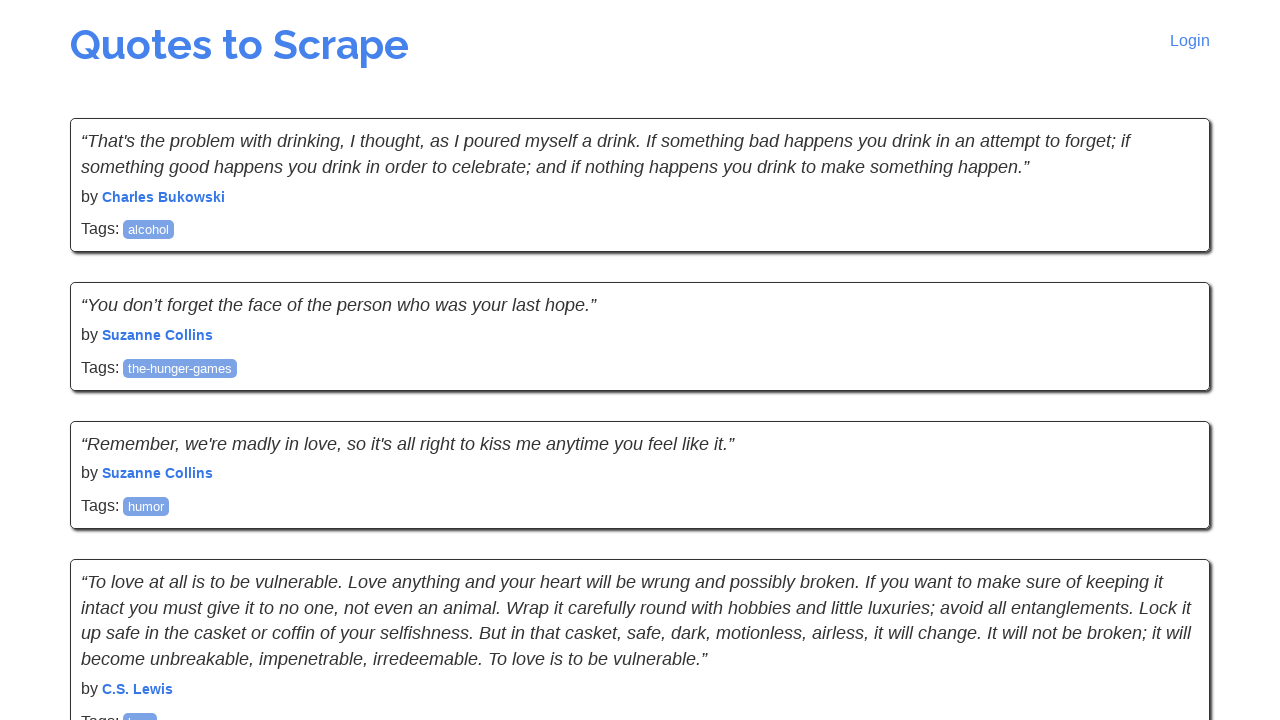

Clicked the next button to navigate to the next page
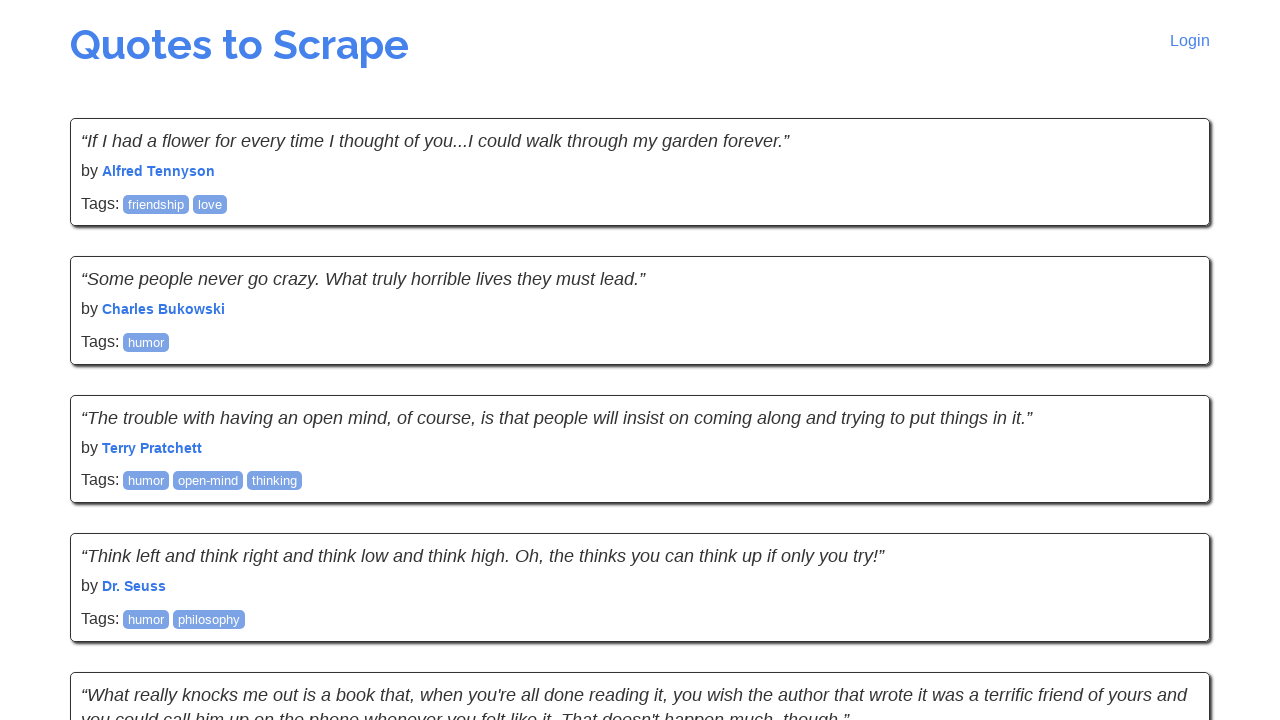

Waited for quote elements to load on the new page
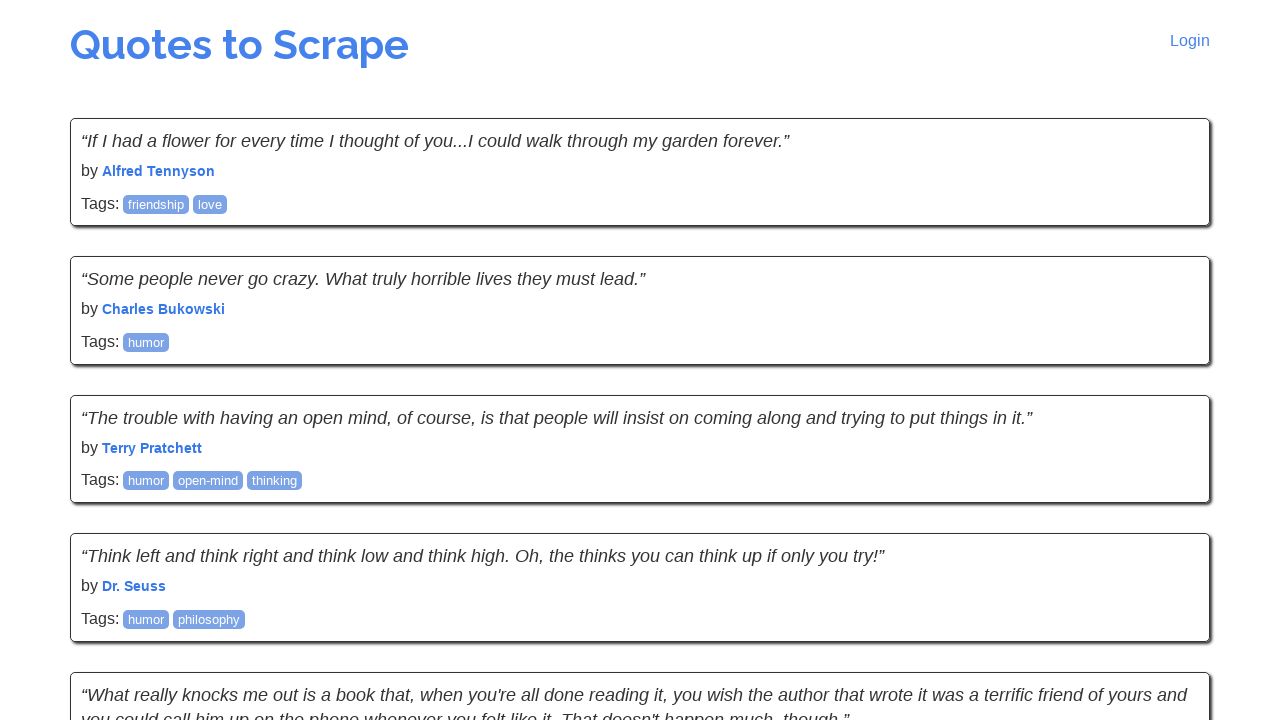

Verified quote elements are present on current page
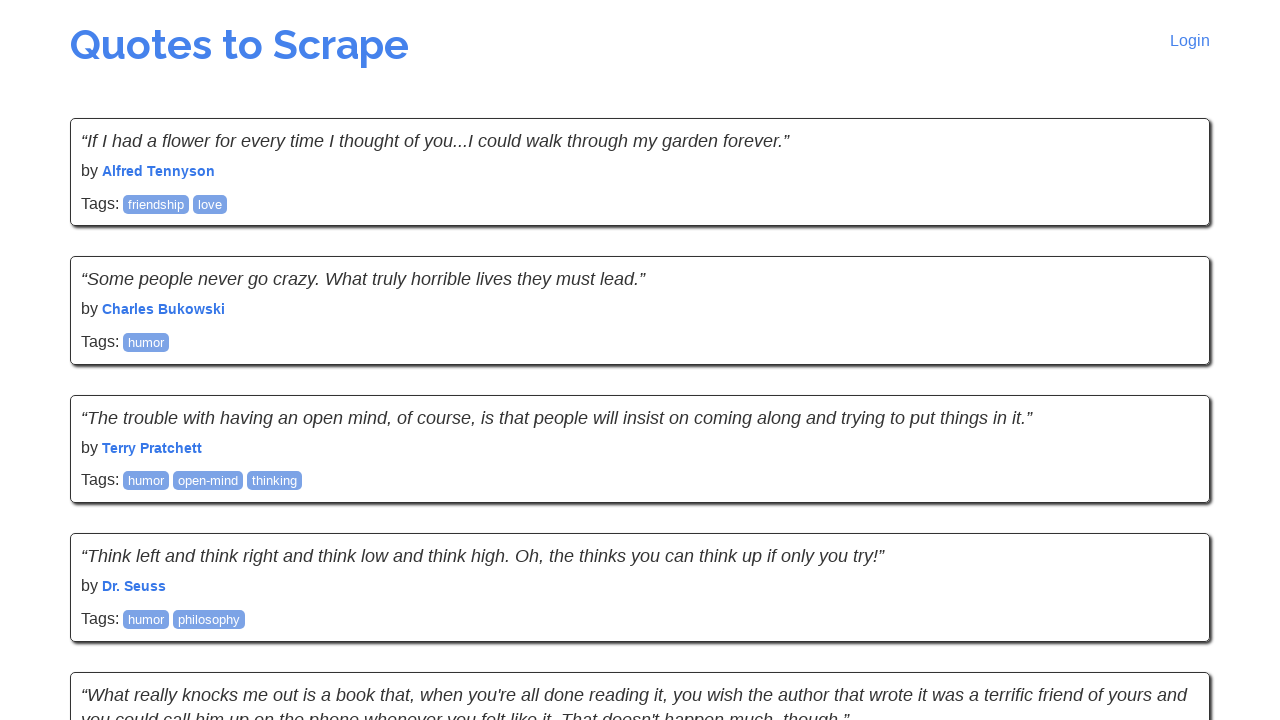

Located the next button element
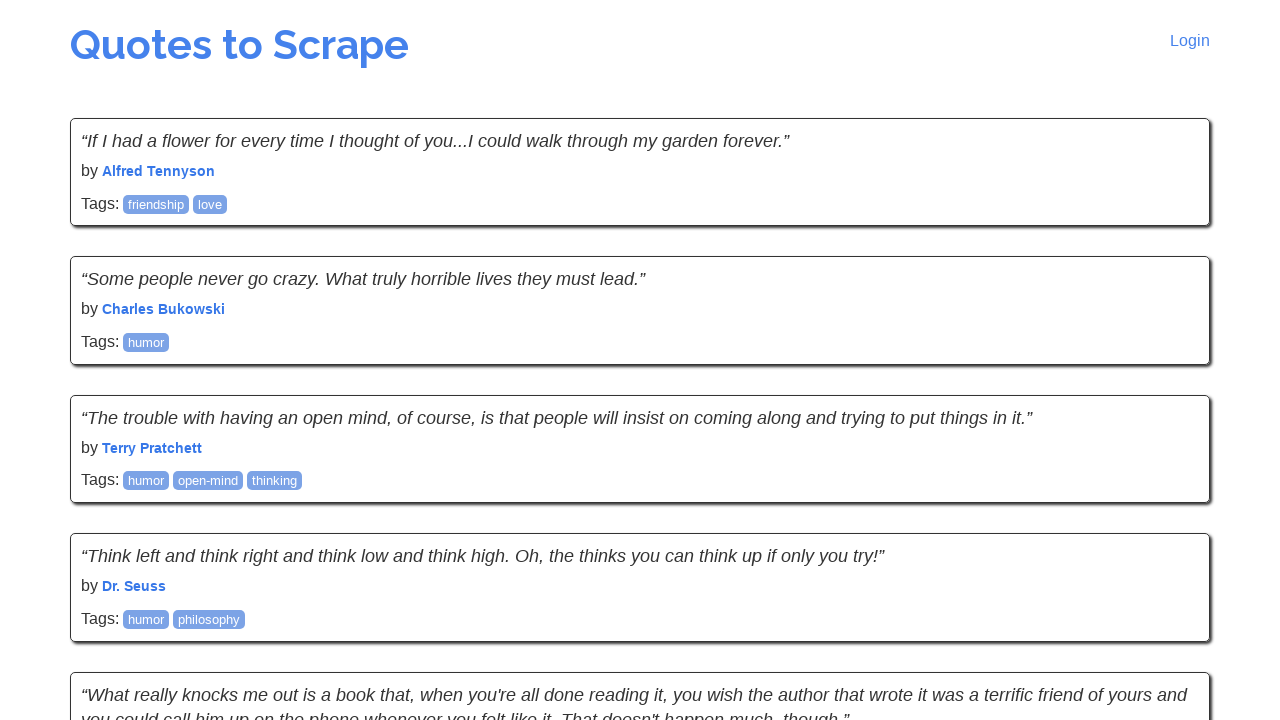

Clicked the next button to navigate to the next page
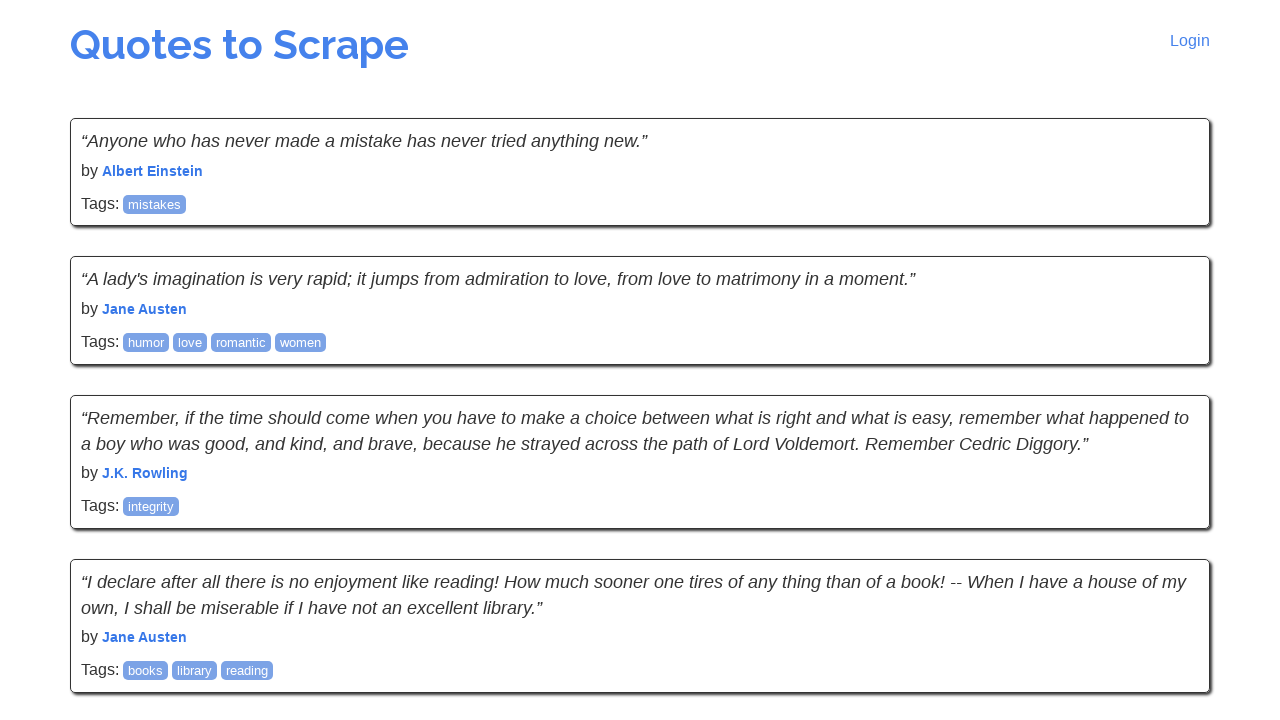

Waited for quote elements to load on the new page
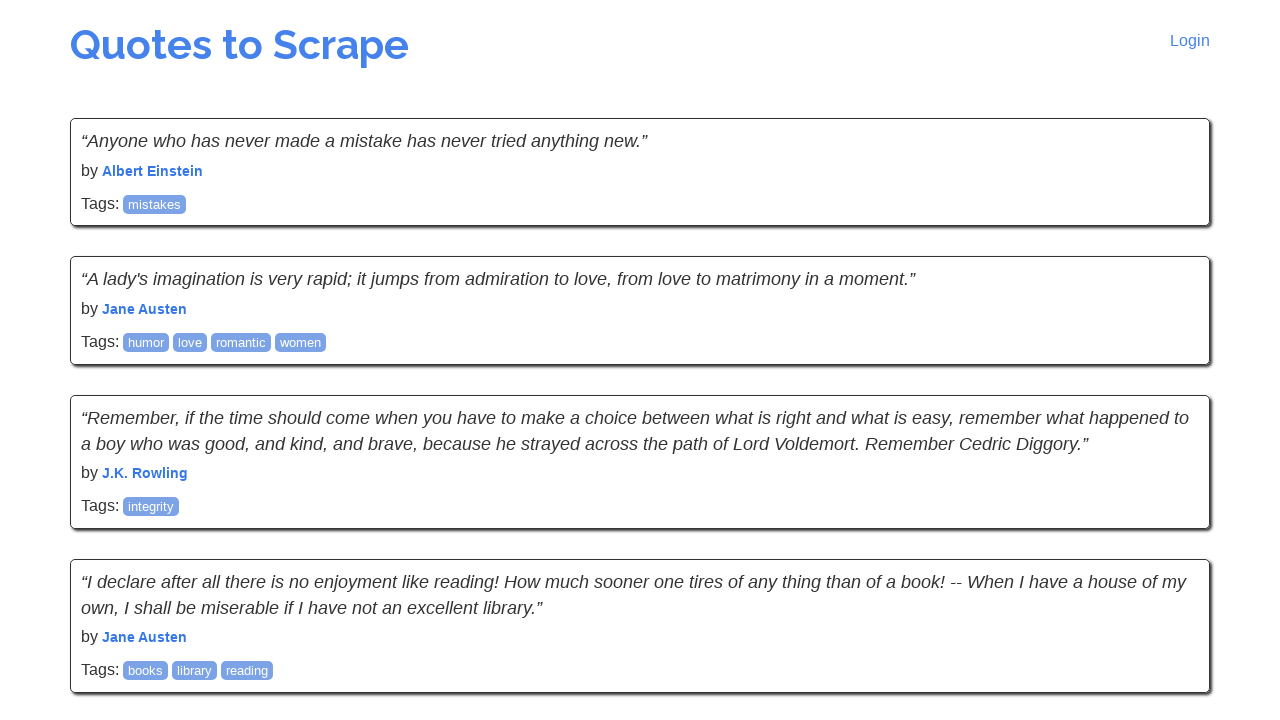

Verified quote elements are present on current page
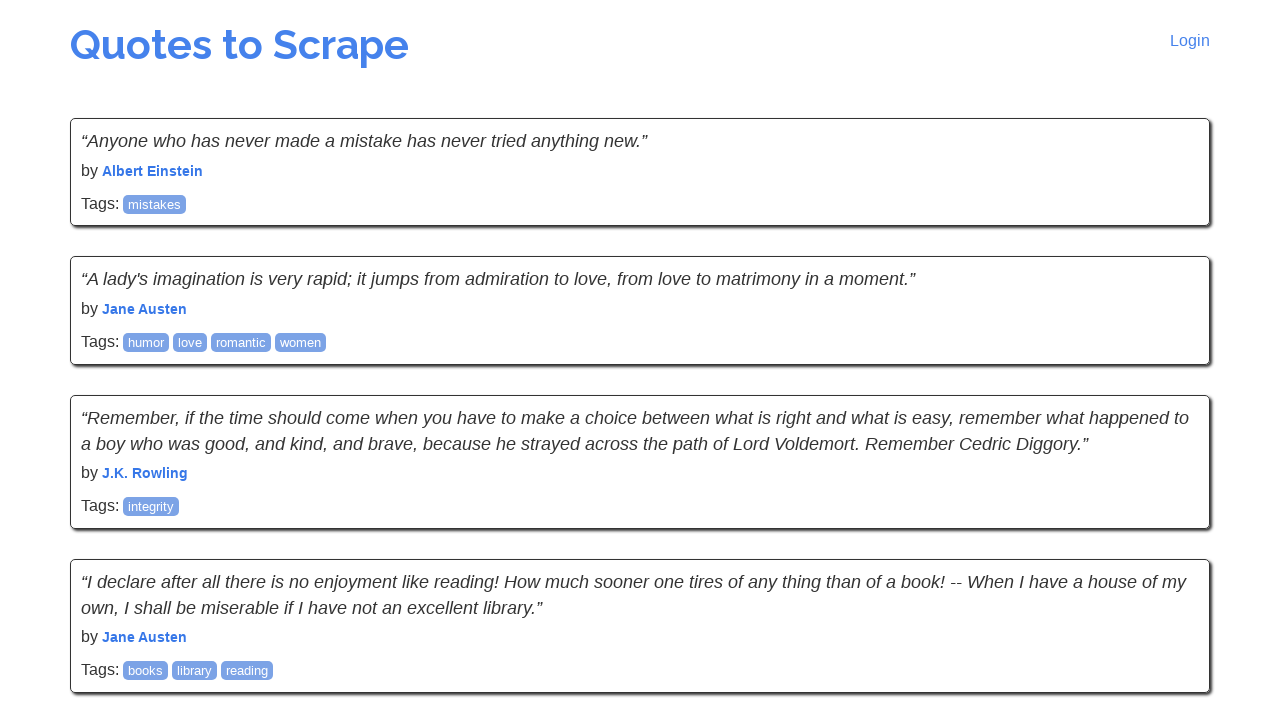

Located the next button element
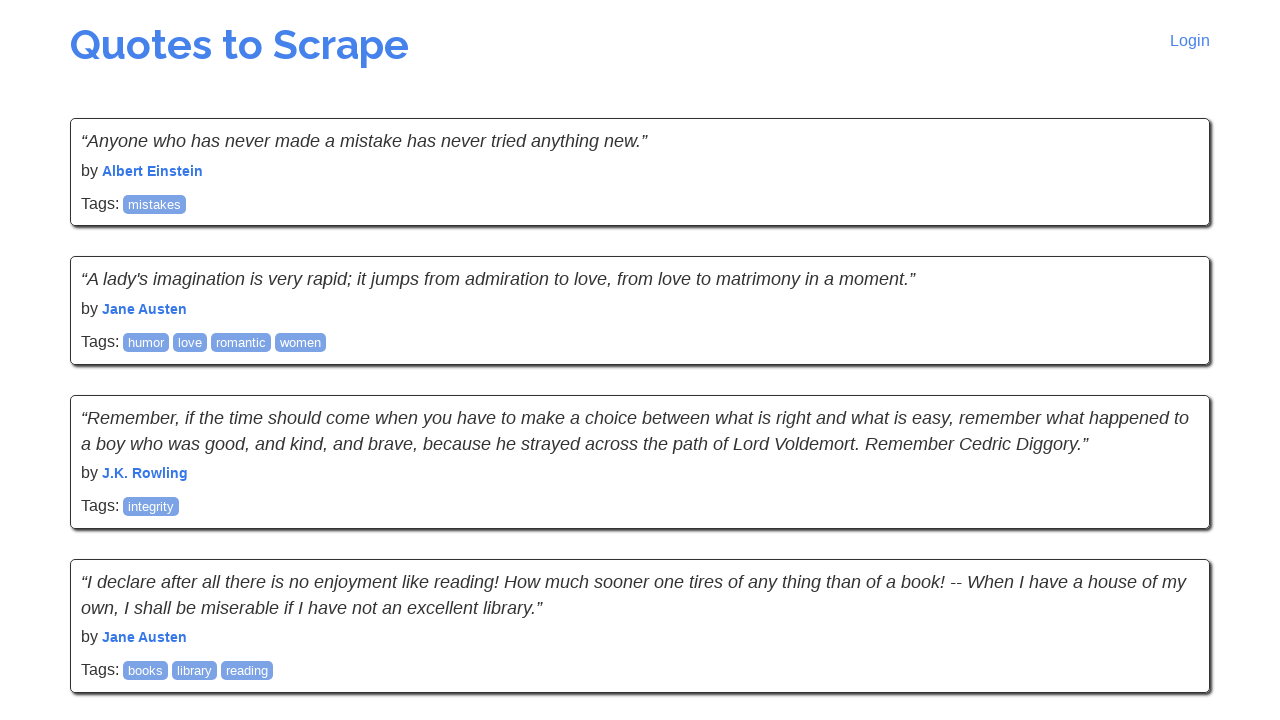

Clicked the next button to navigate to the next page
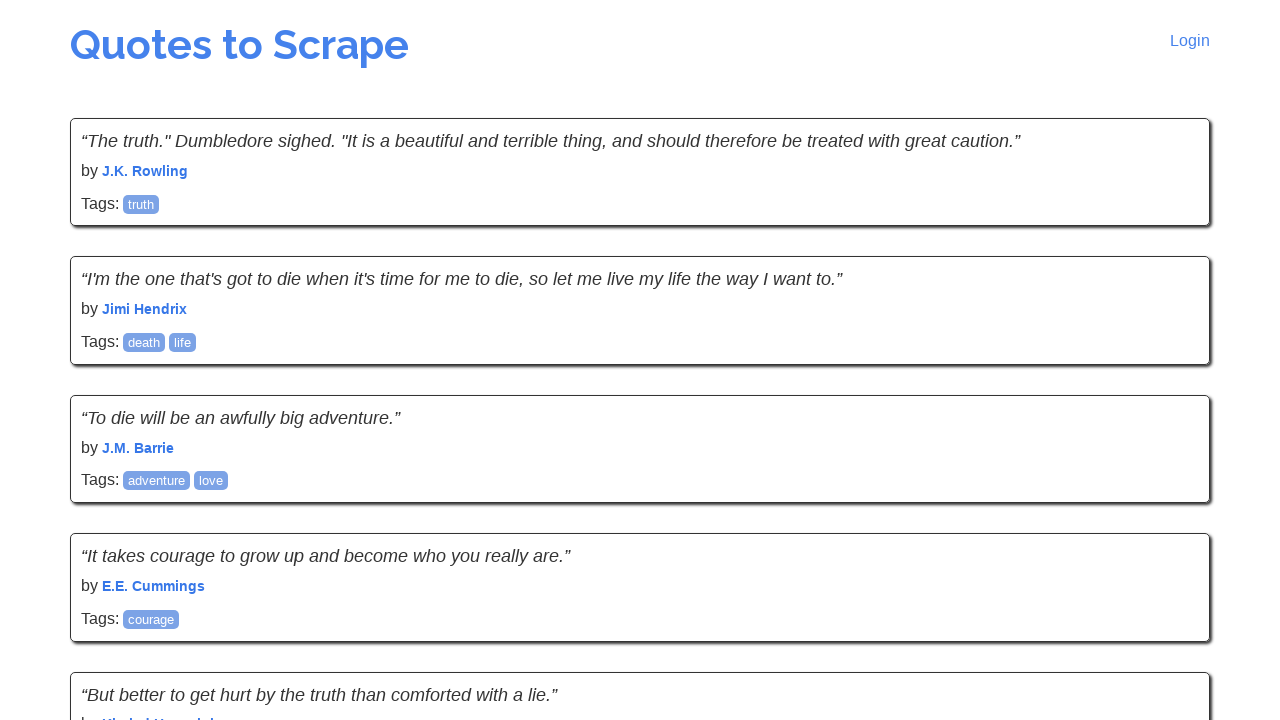

Waited for quote elements to load on the new page
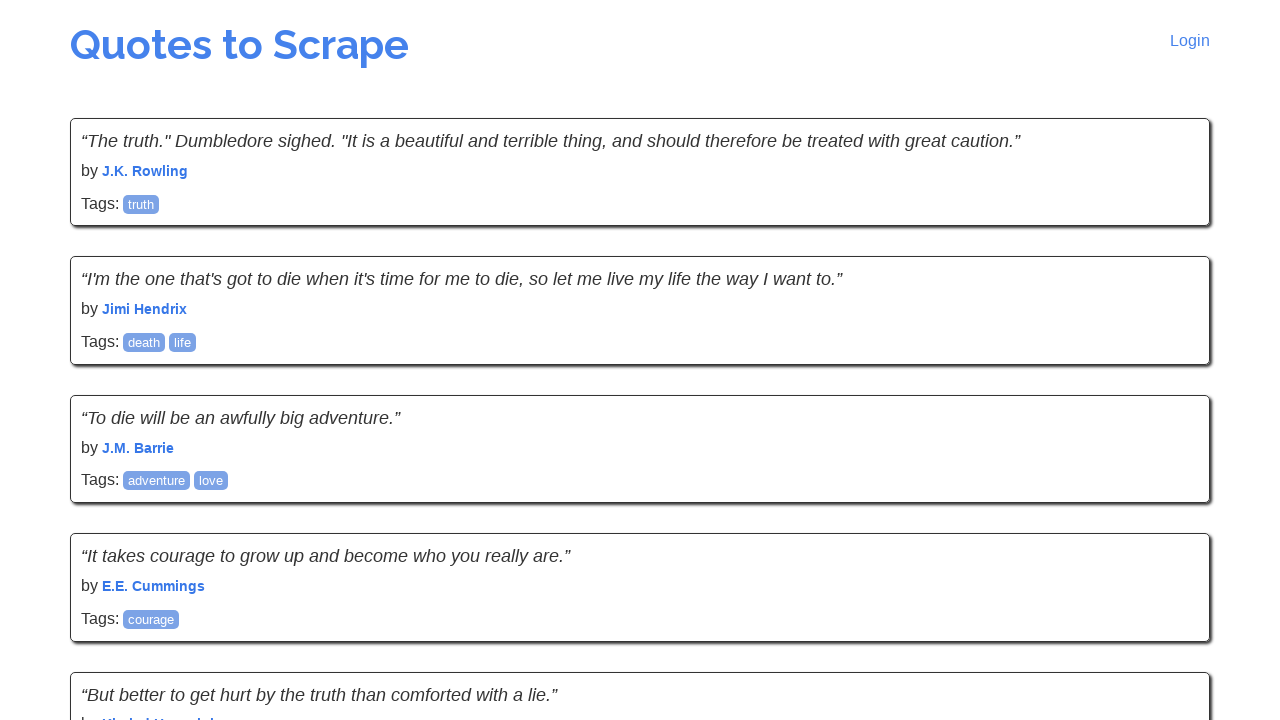

Verified quote elements are present on current page
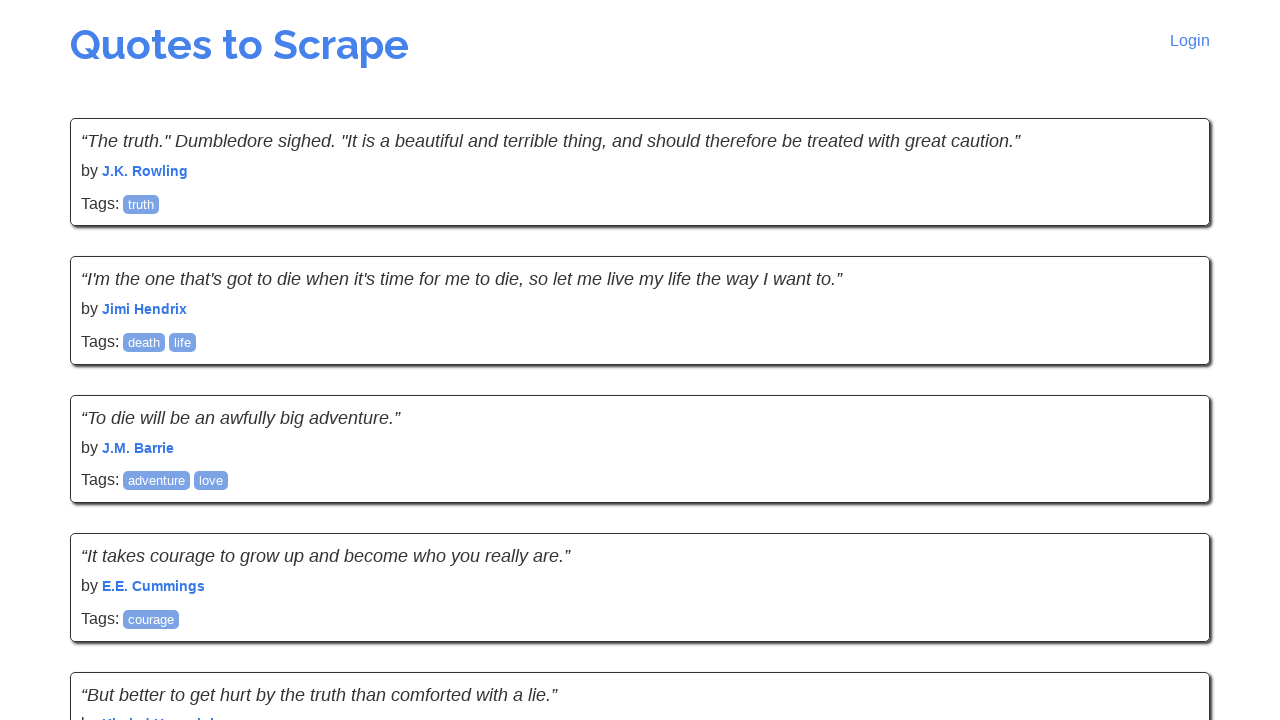

Located the next button element
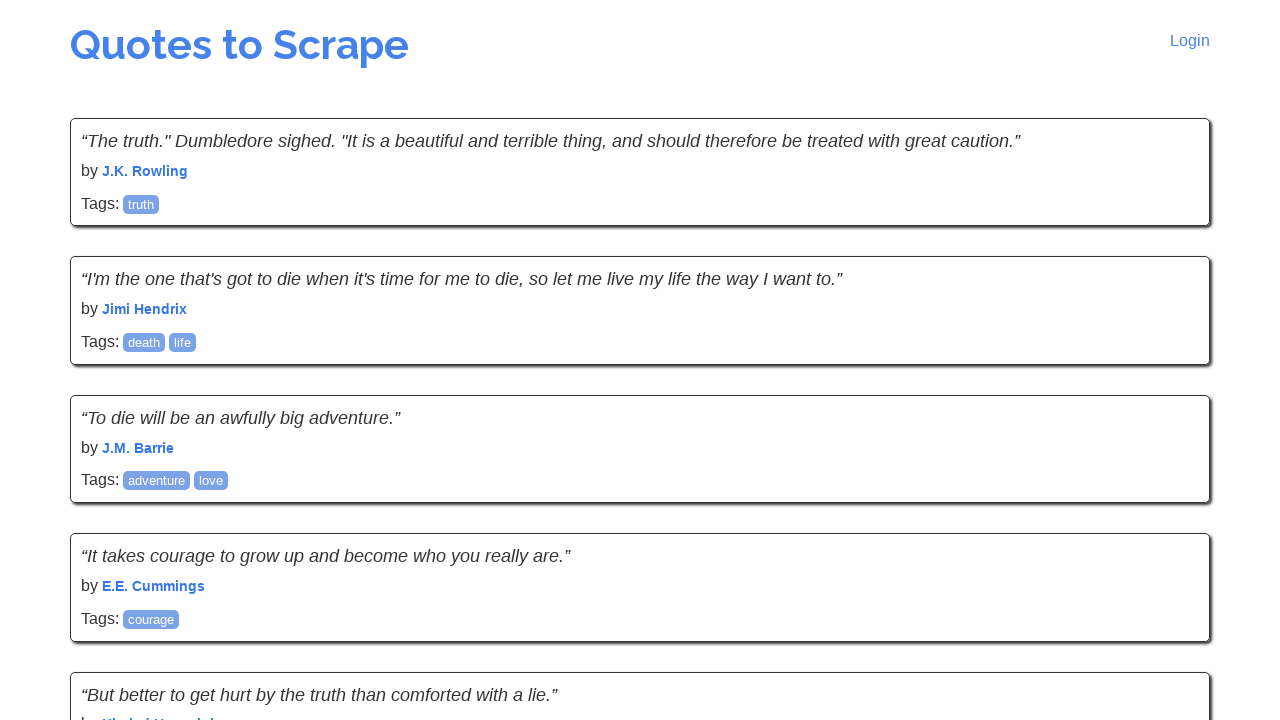

No more pages found - reached the last page
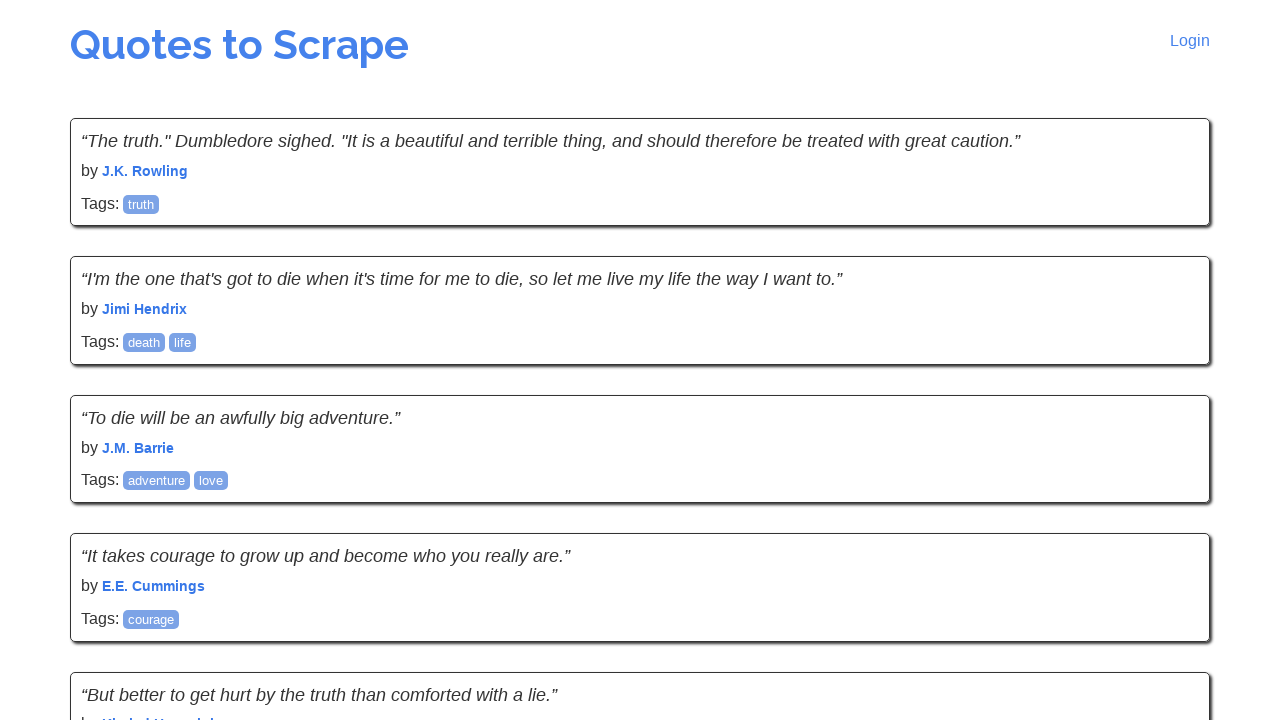

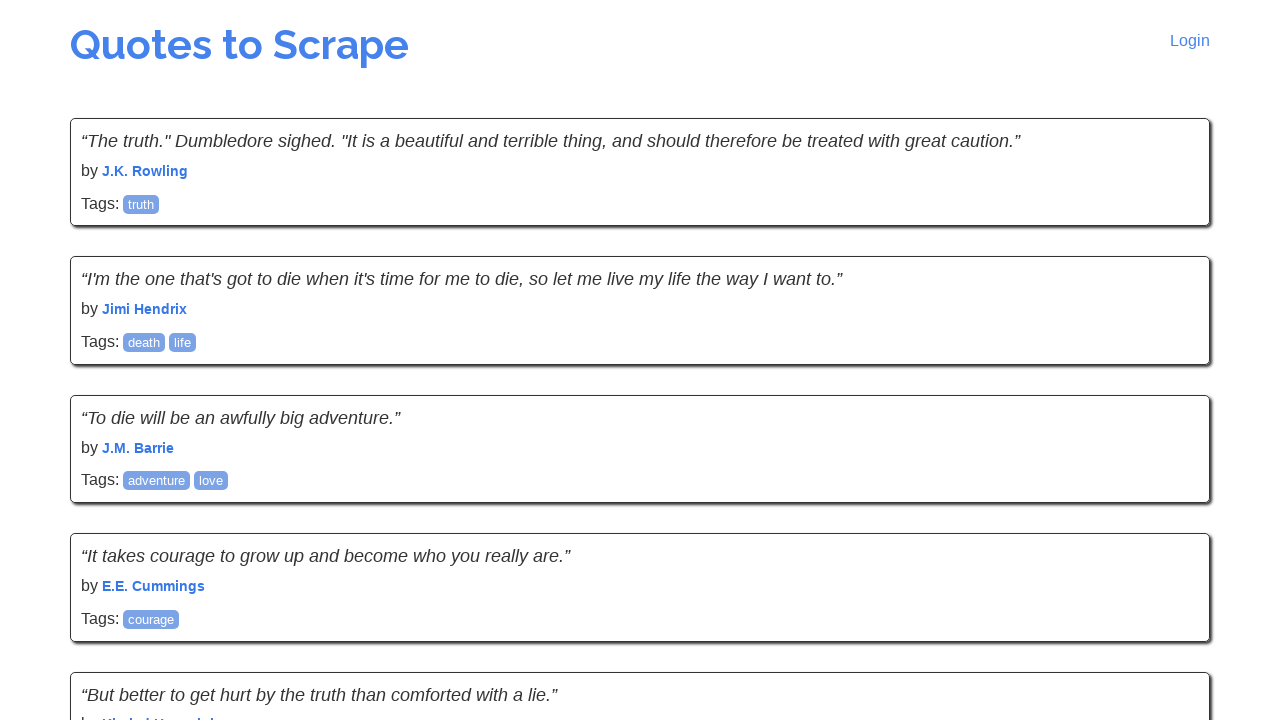